Tests that all links on the page have valid href attributes (not just "#" placeholder links) by checking index.html and hitta-hit.html pages

Starting URL: https://ntig-uppsala.github.io/Frisor-Saxe/index.html

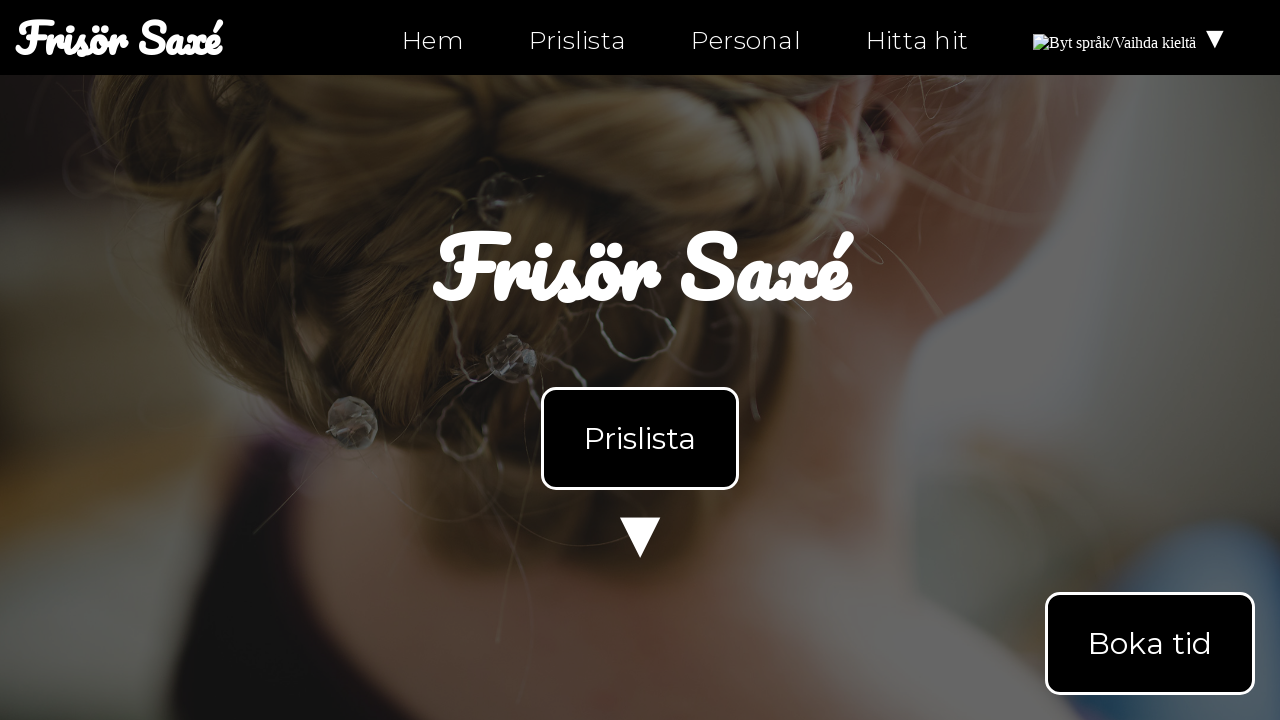

Located all links on index.html
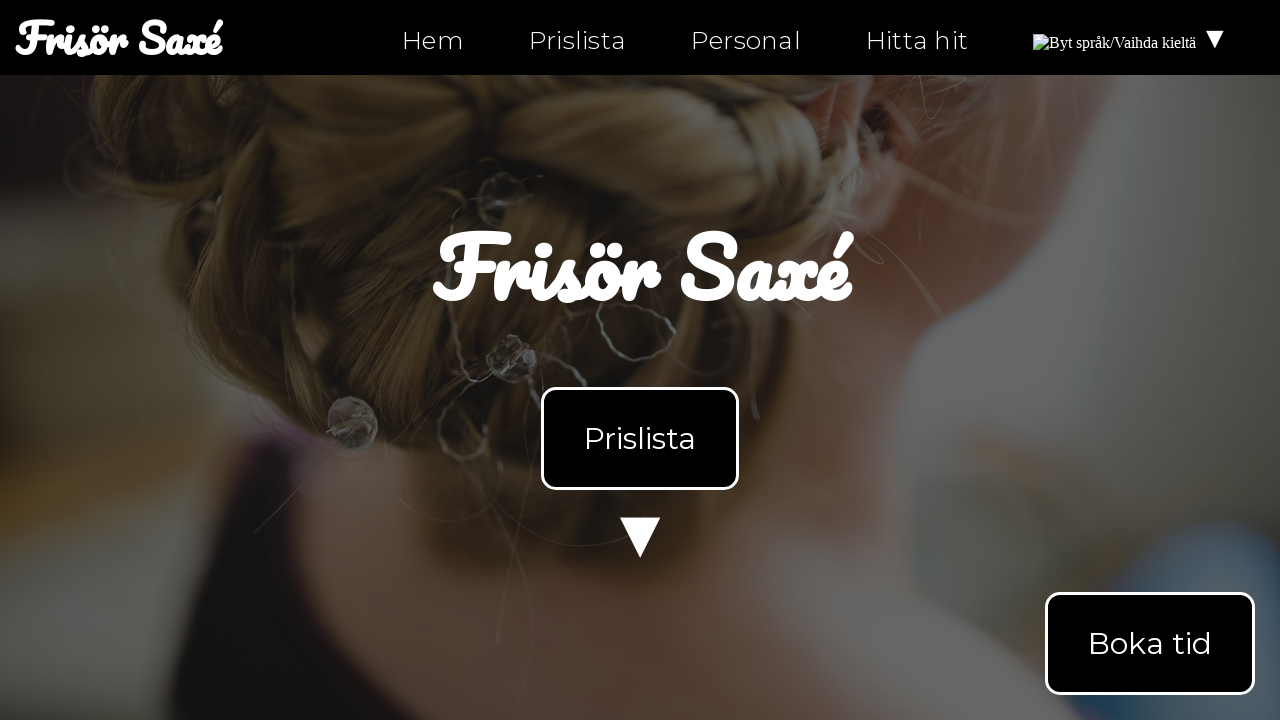

Retrieved href attribute from link: index.html
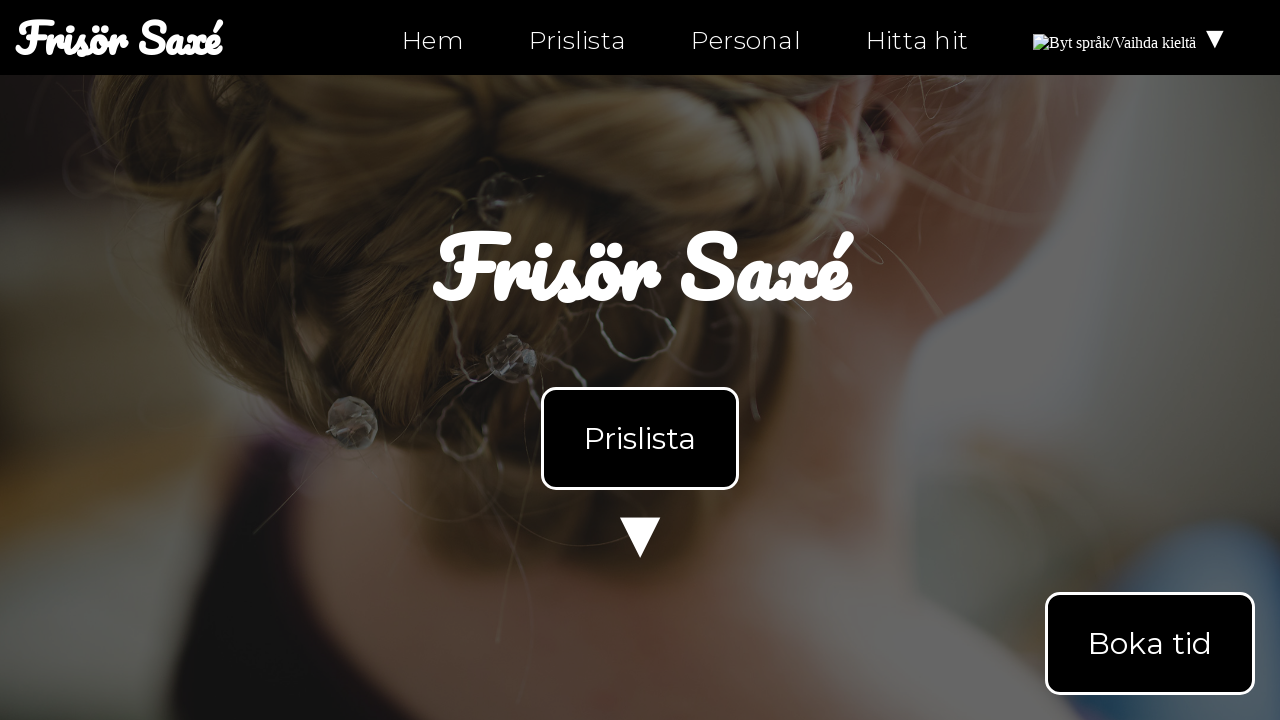

Validated link href is not a placeholder: index.html
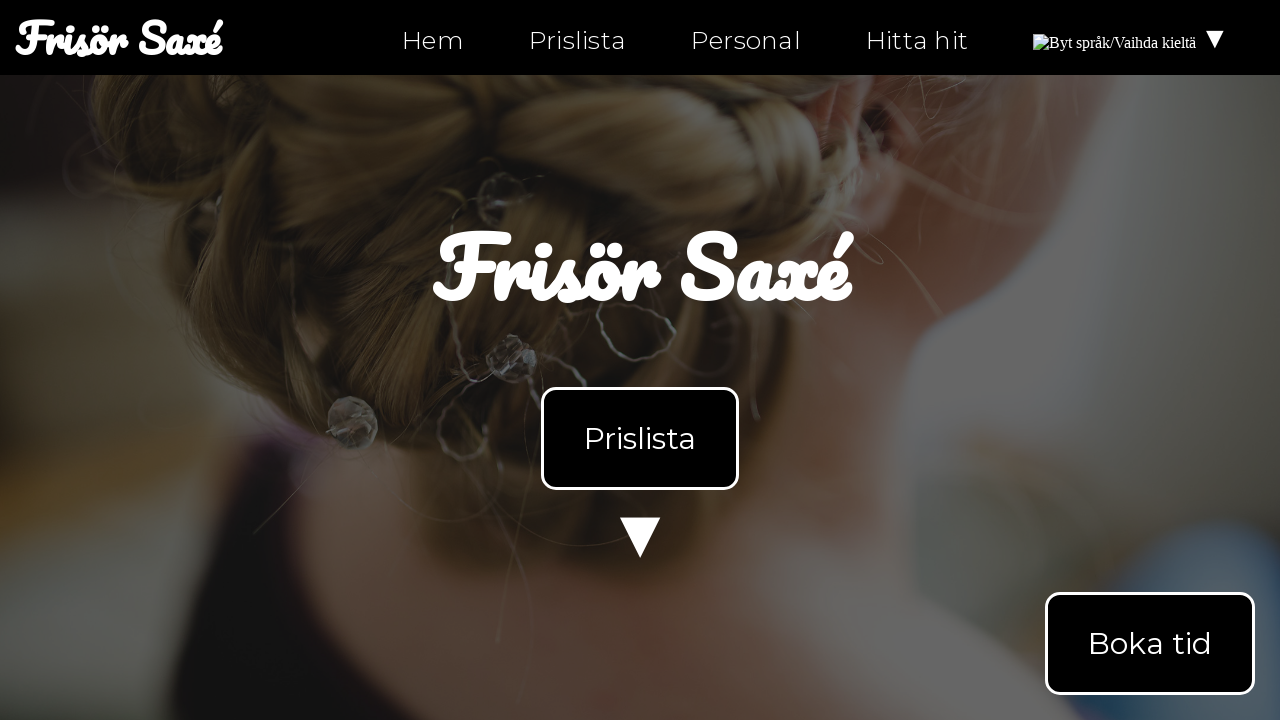

Retrieved href attribute from link: index.html
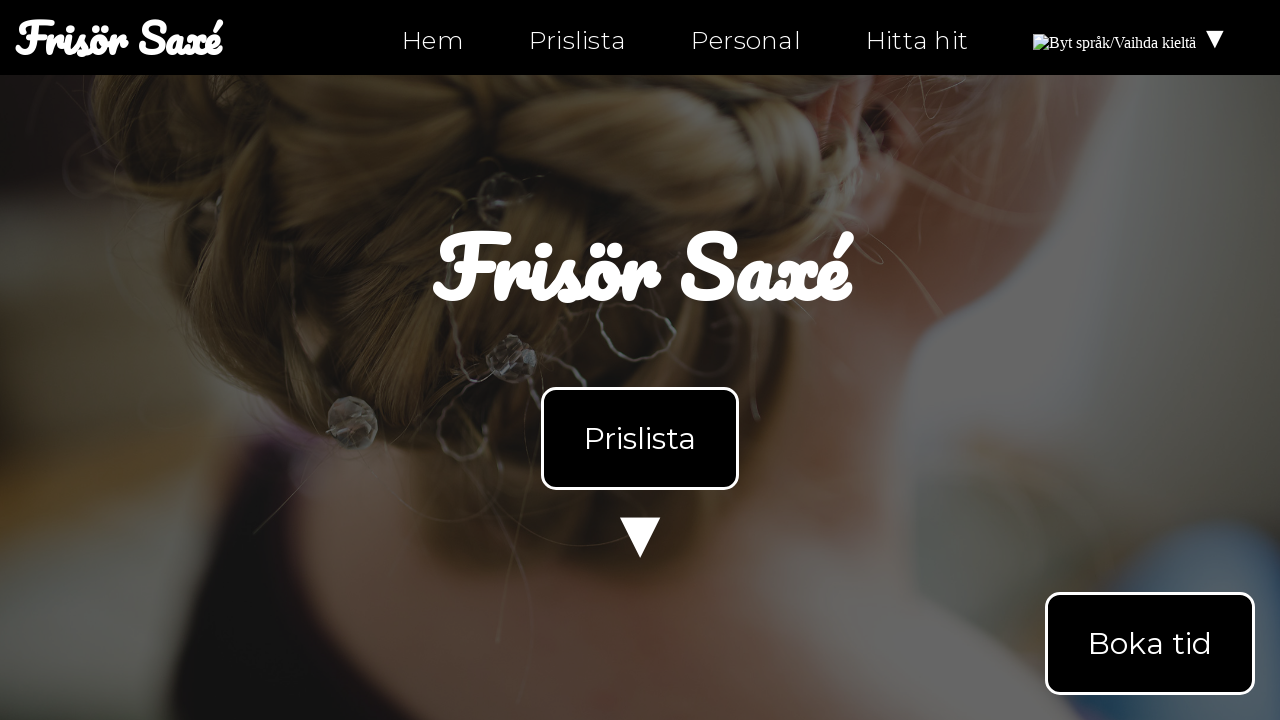

Validated link href is not a placeholder: index.html
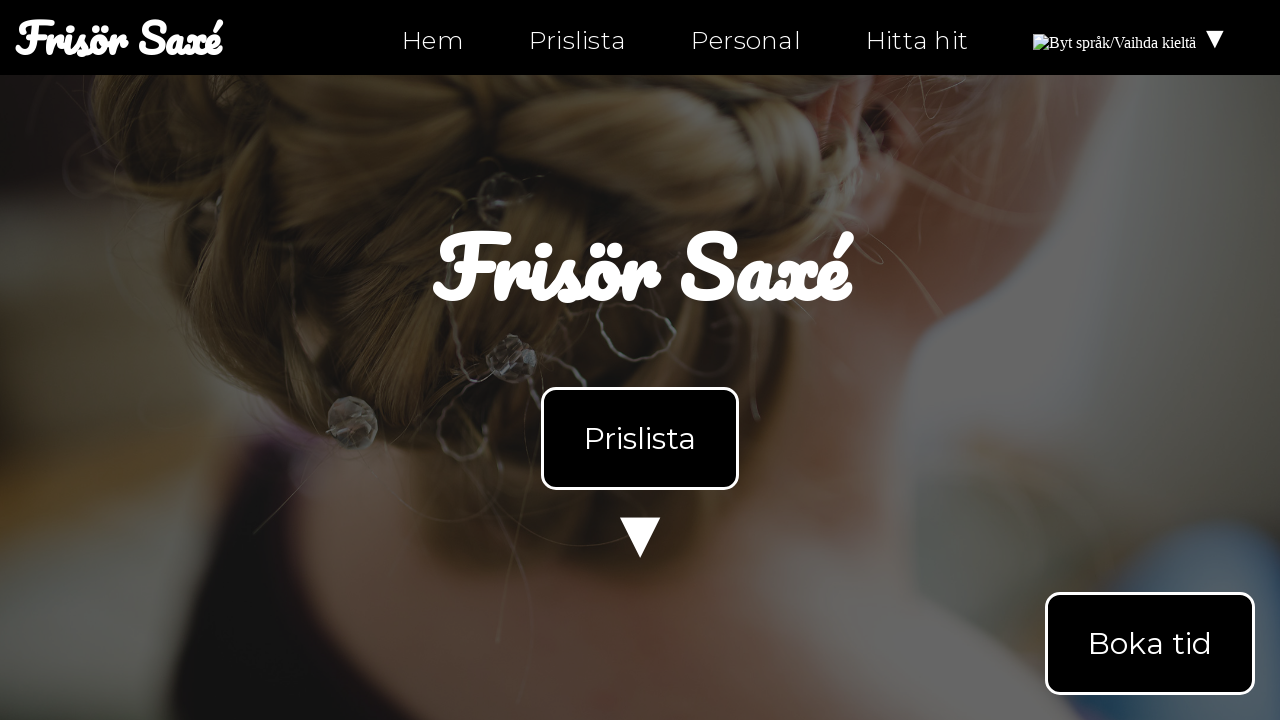

Retrieved href attribute from link: index.html#products
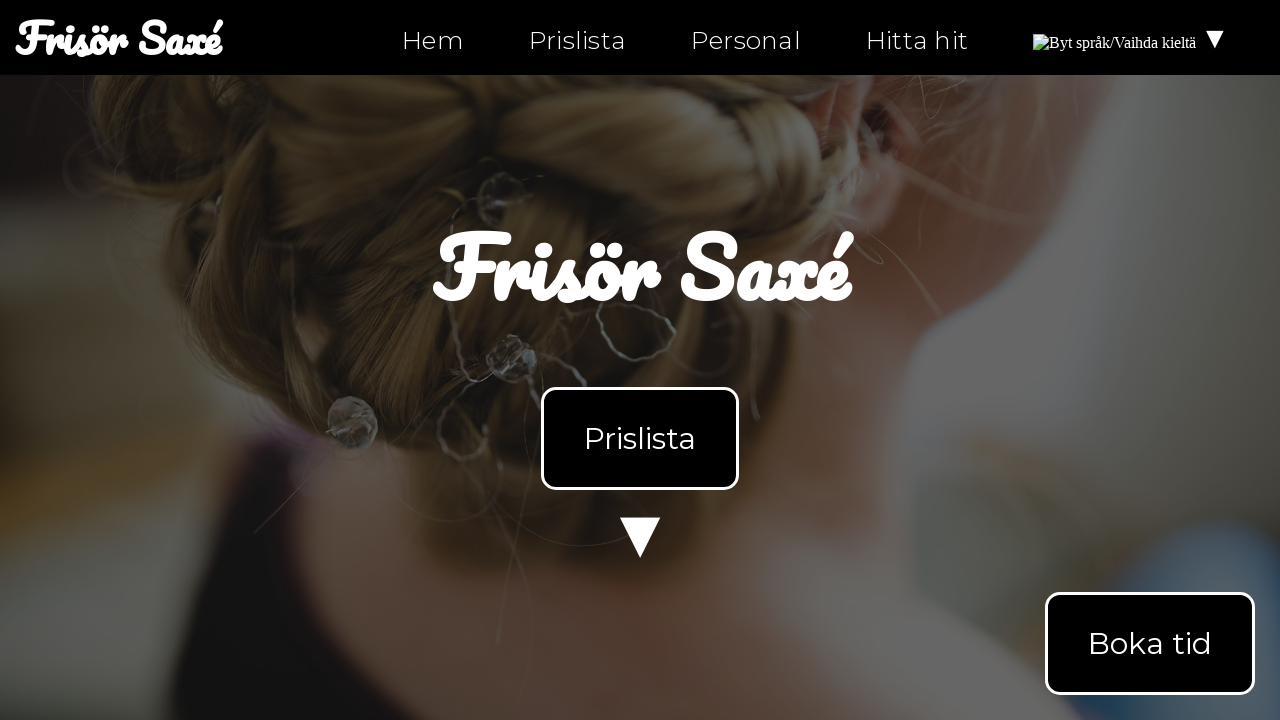

Validated link href is not a placeholder: index.html#products
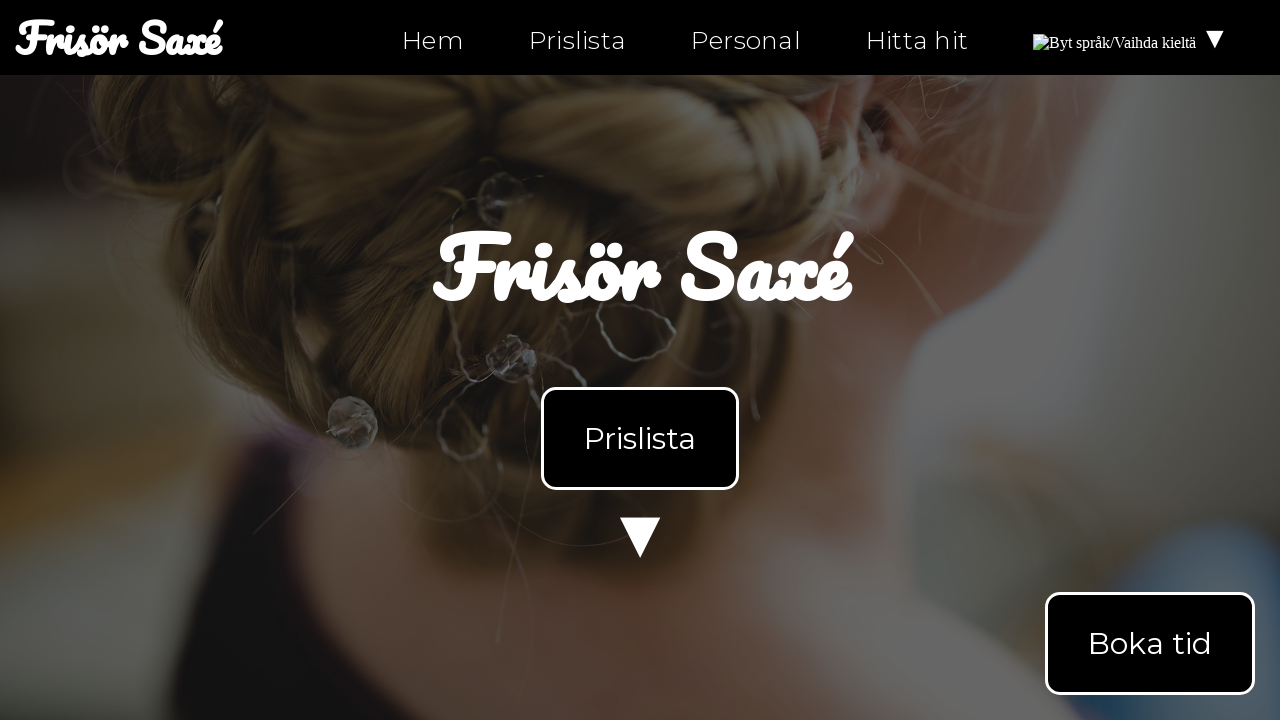

Retrieved href attribute from link: personal.html
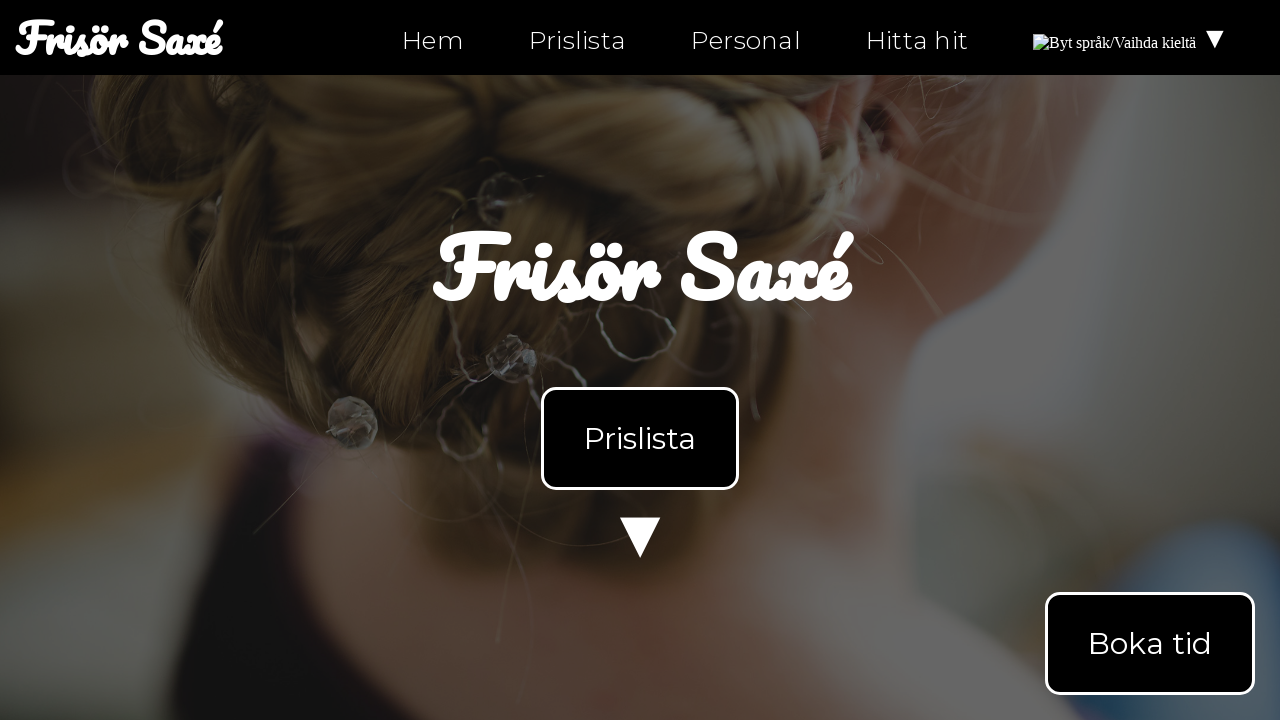

Validated link href is not a placeholder: personal.html
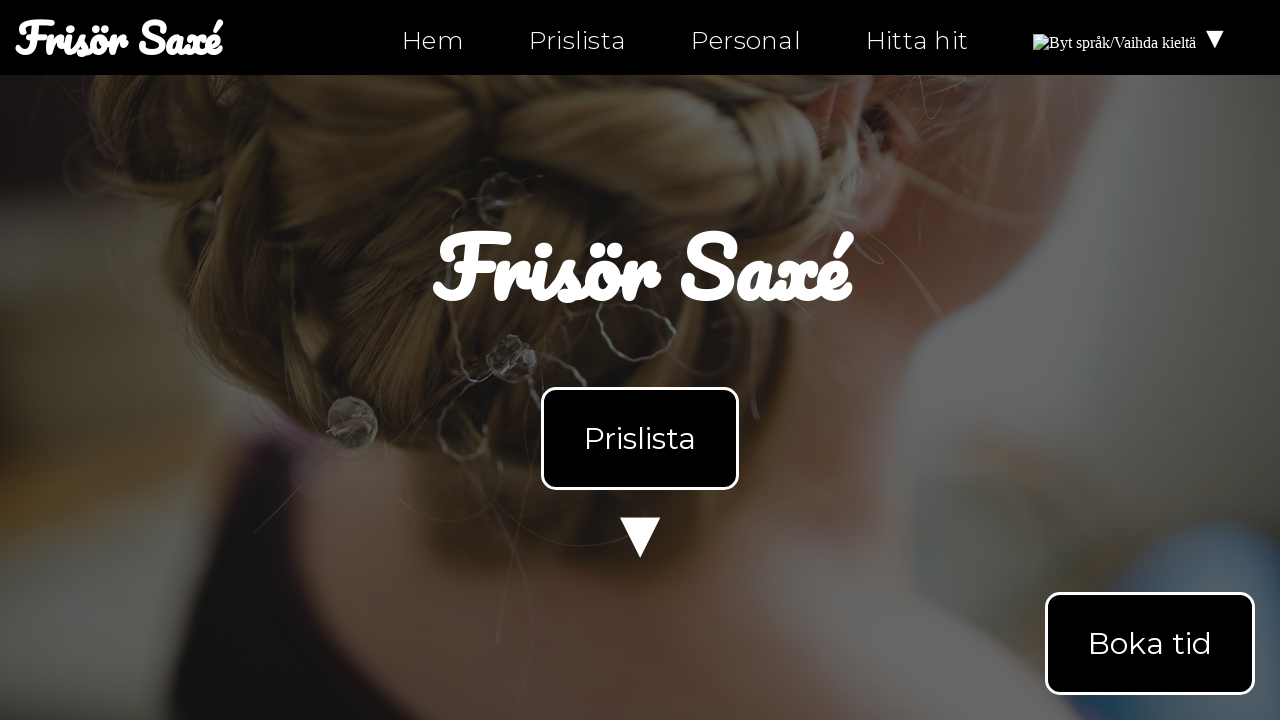

Retrieved href attribute from link: hitta-hit.html
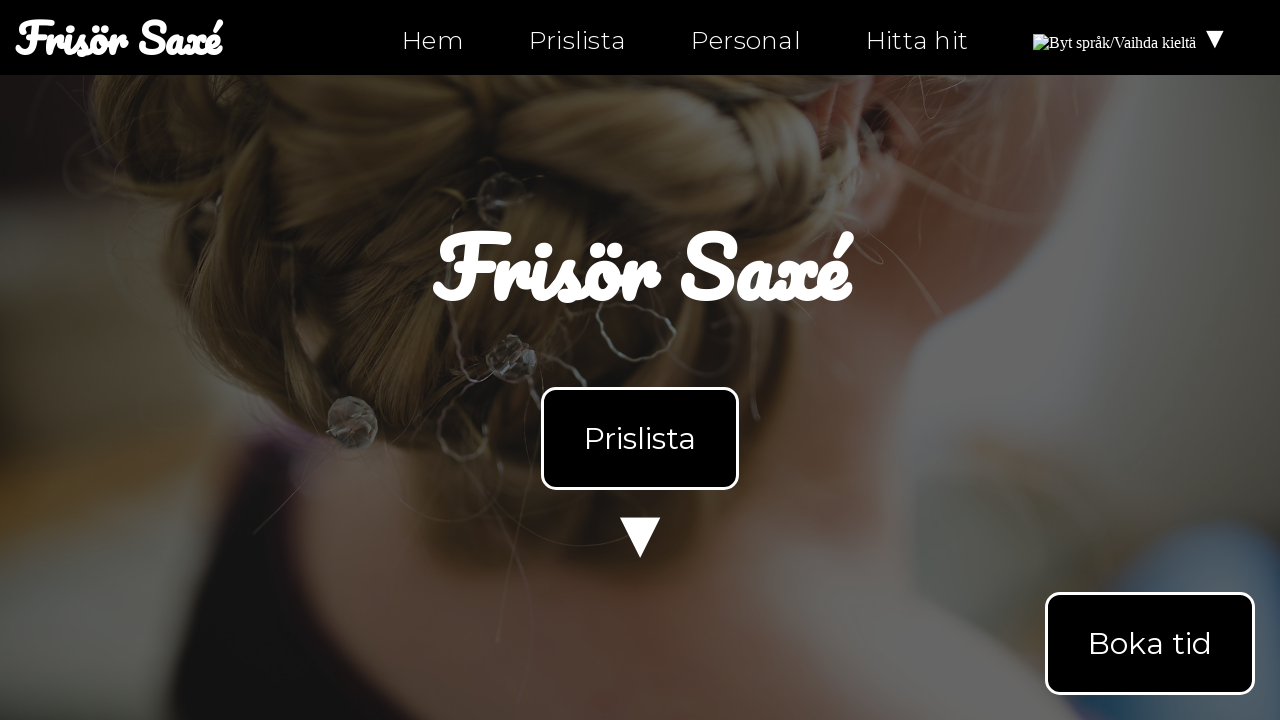

Validated link href is not a placeholder: hitta-hit.html
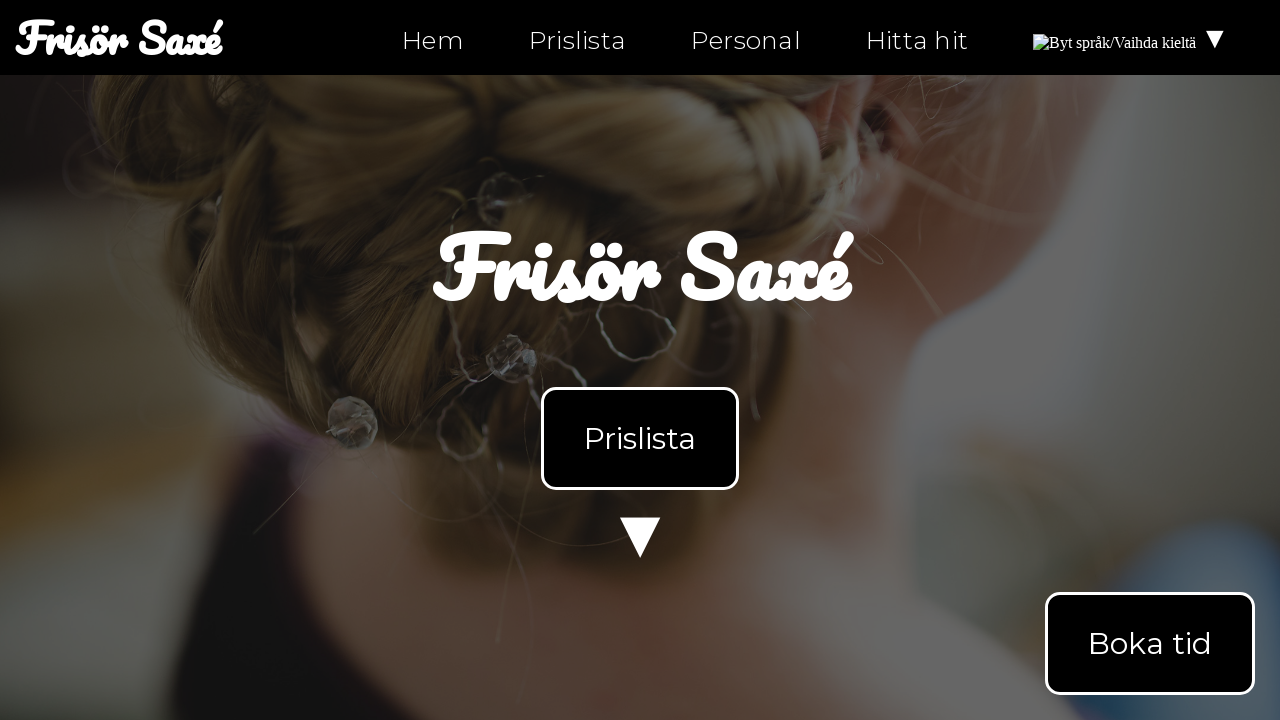

Retrieved href attribute from link: index.html
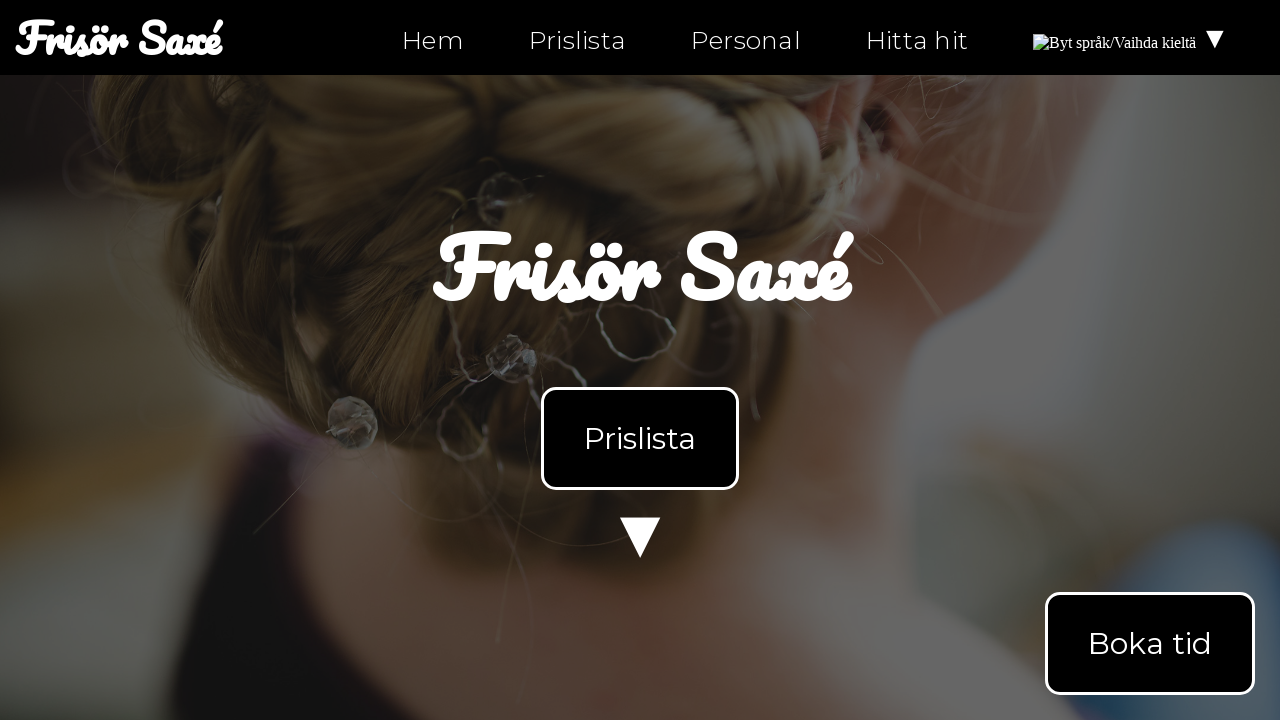

Validated link href is not a placeholder: index.html
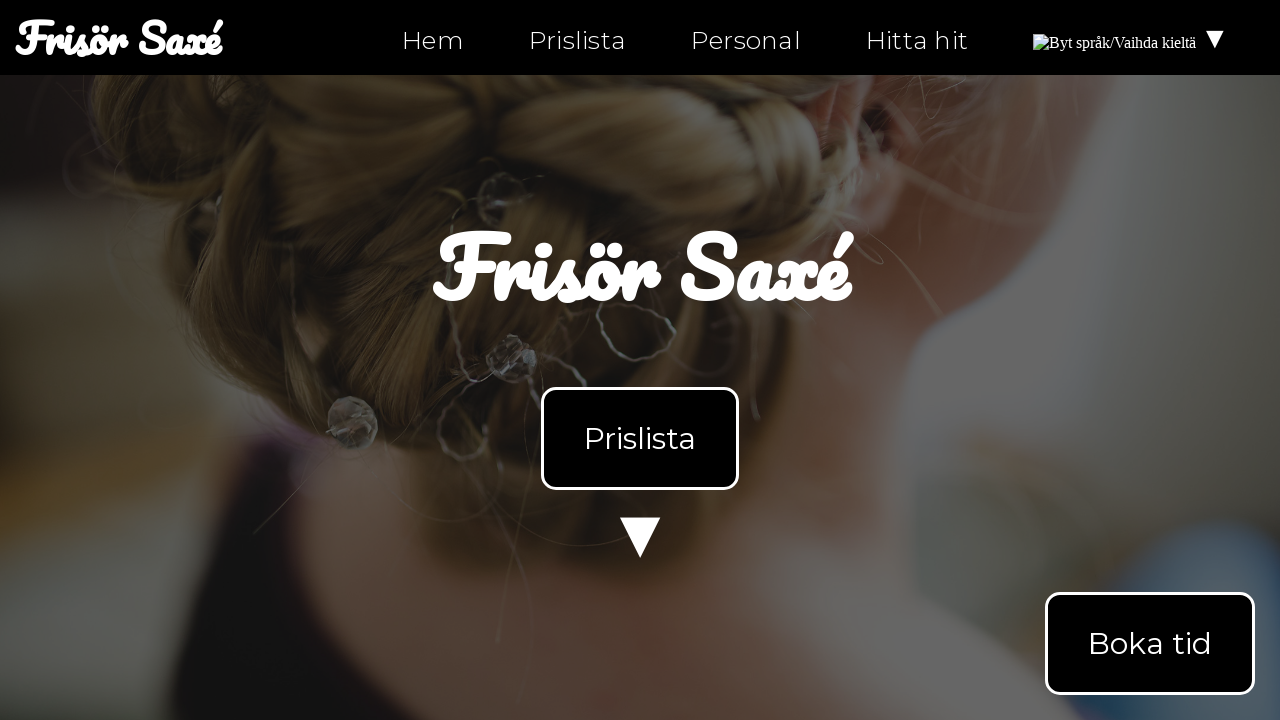

Retrieved href attribute from link: index-fi.html
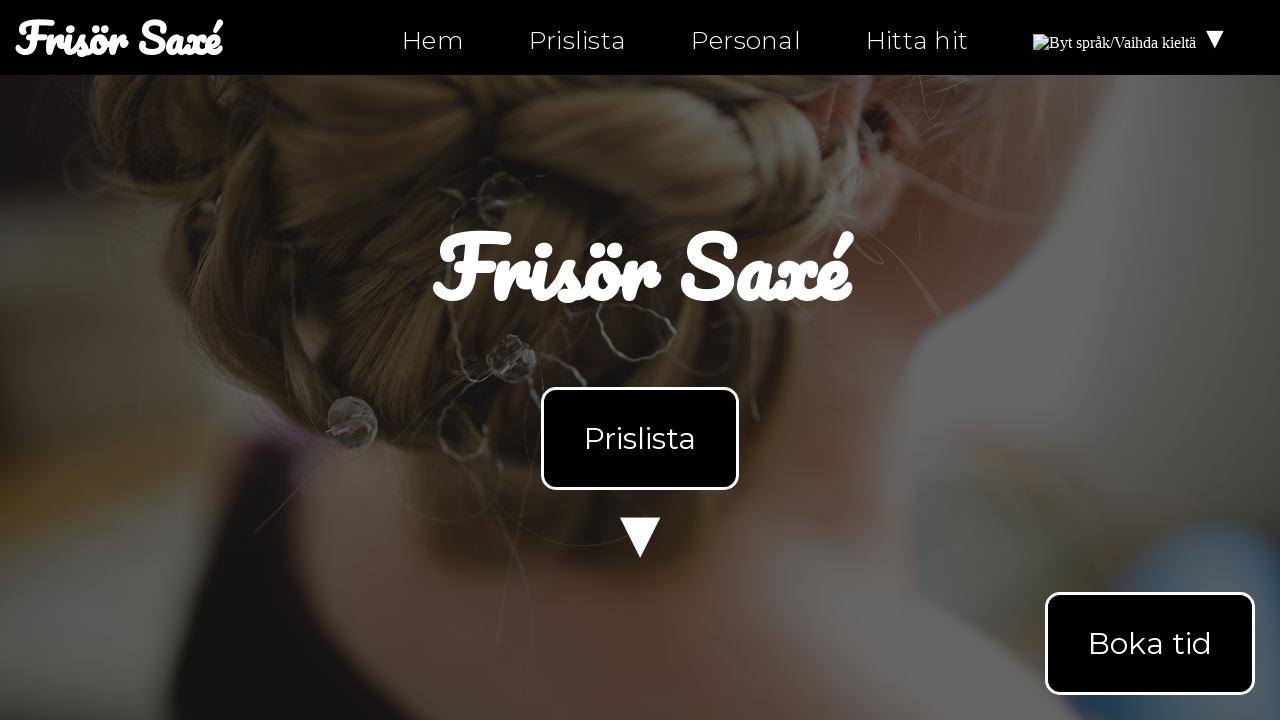

Validated link href is not a placeholder: index-fi.html
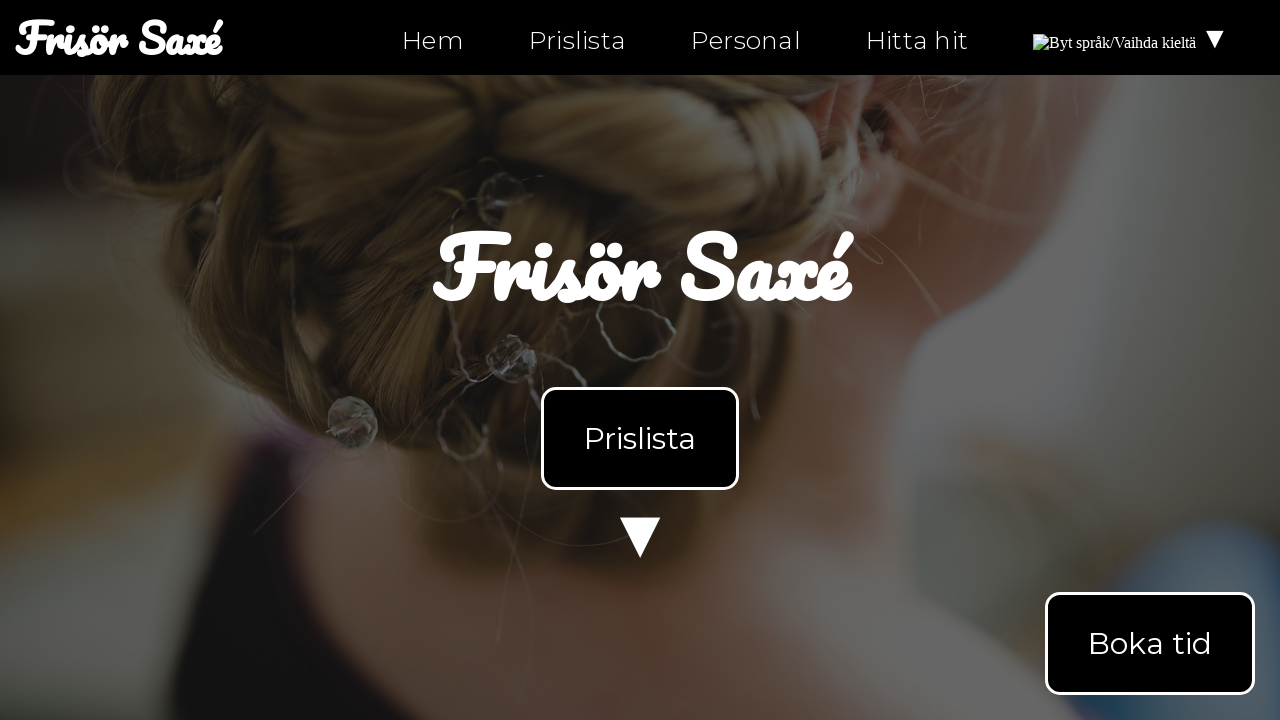

Retrieved href attribute from link: #products
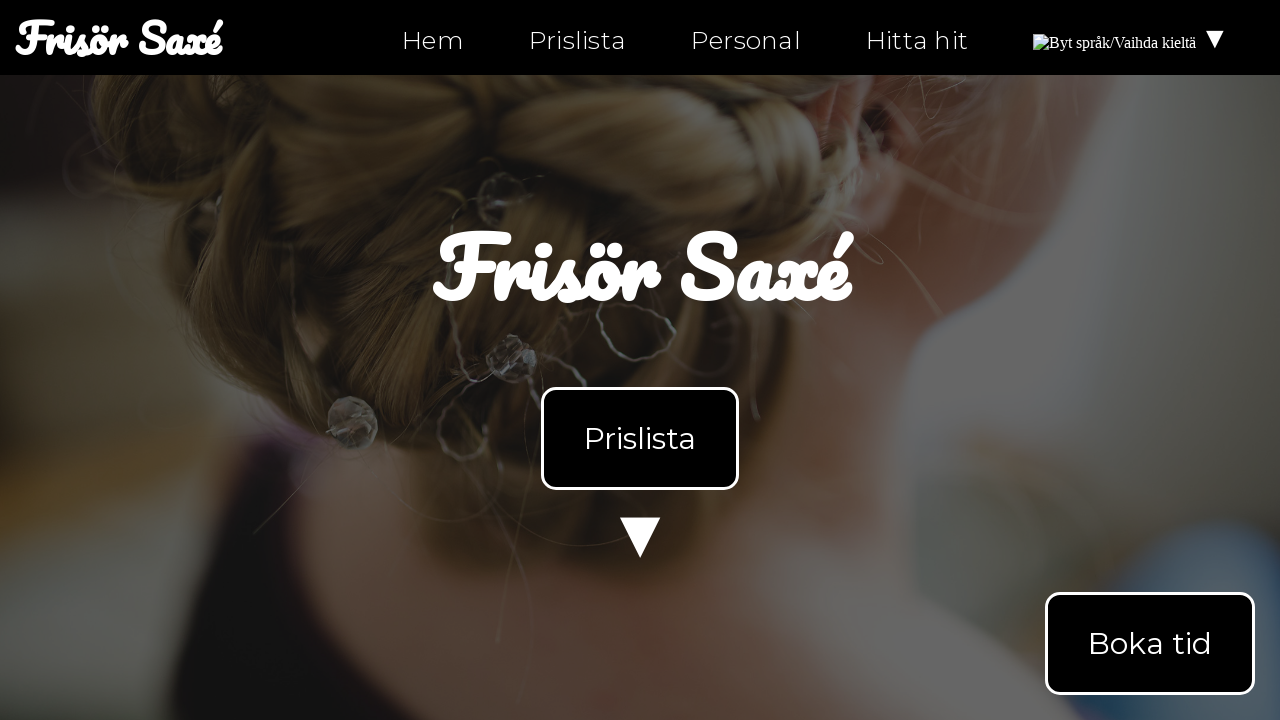

Validated link href is not a placeholder: #products
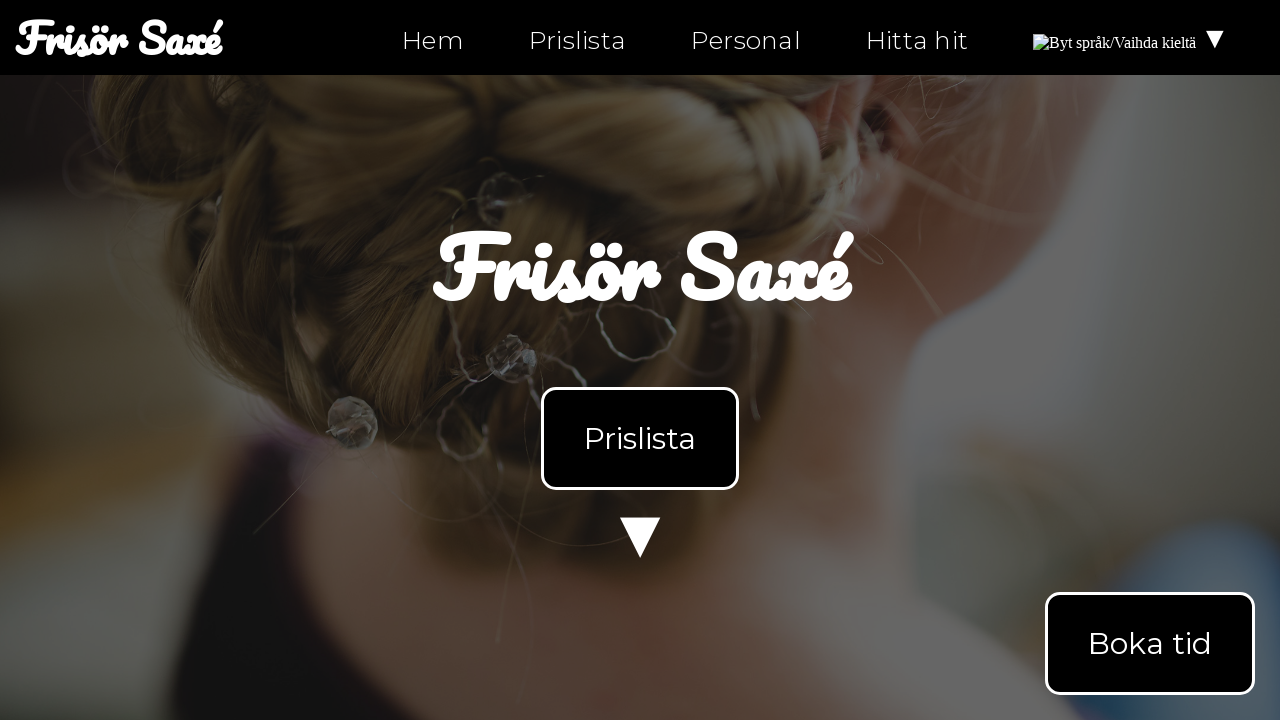

Retrieved href attribute from link: #products
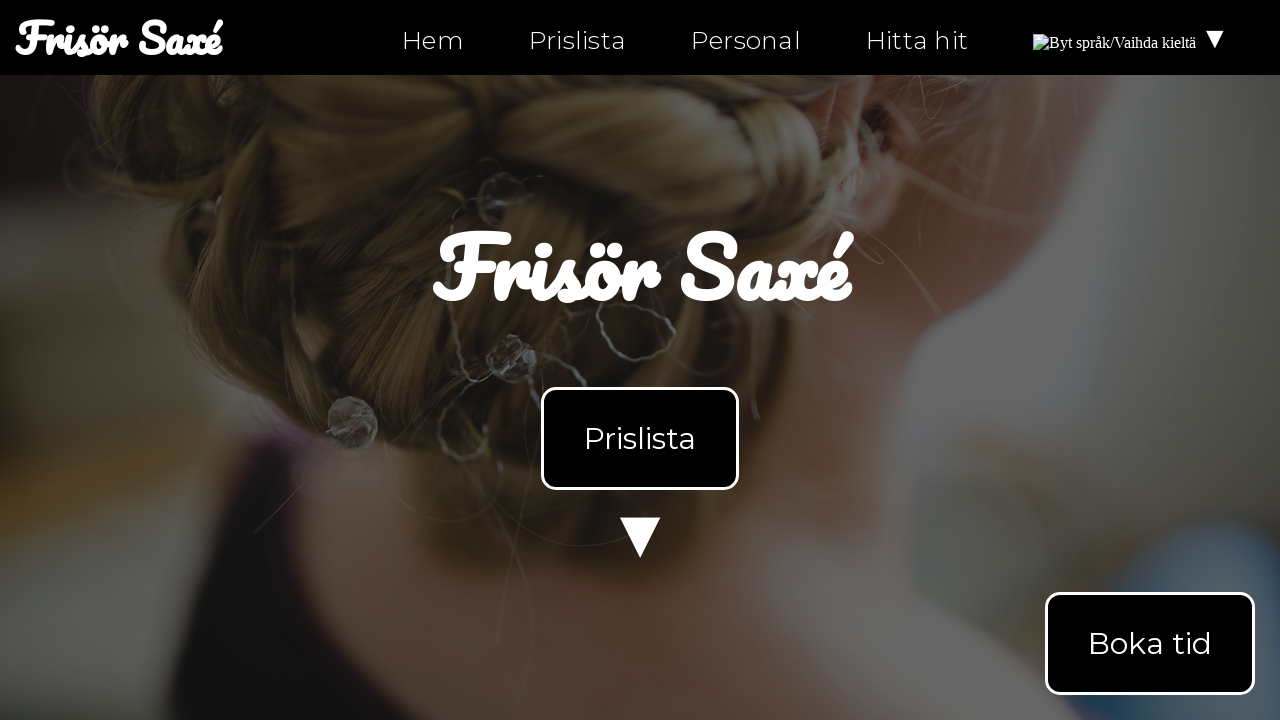

Validated link href is not a placeholder: #products
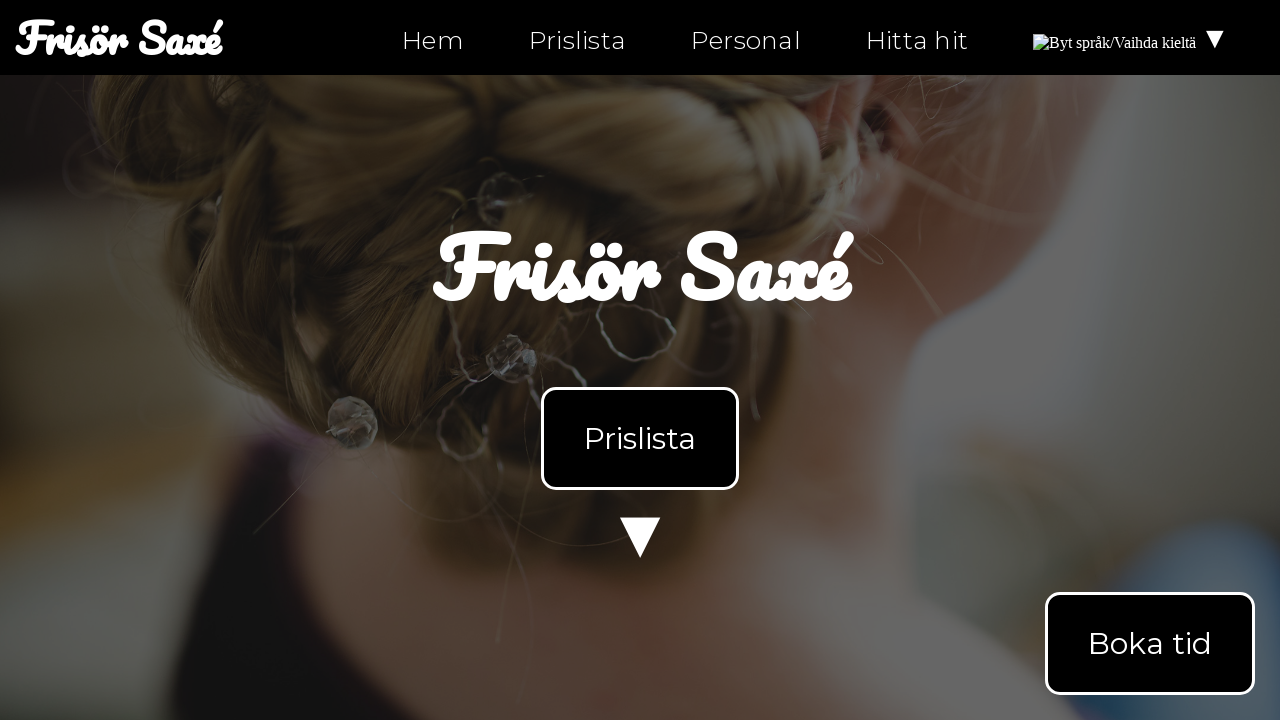

Retrieved href attribute from link: mailto:info@ntig-uppsala.github.io?Subject=Boka%20tid
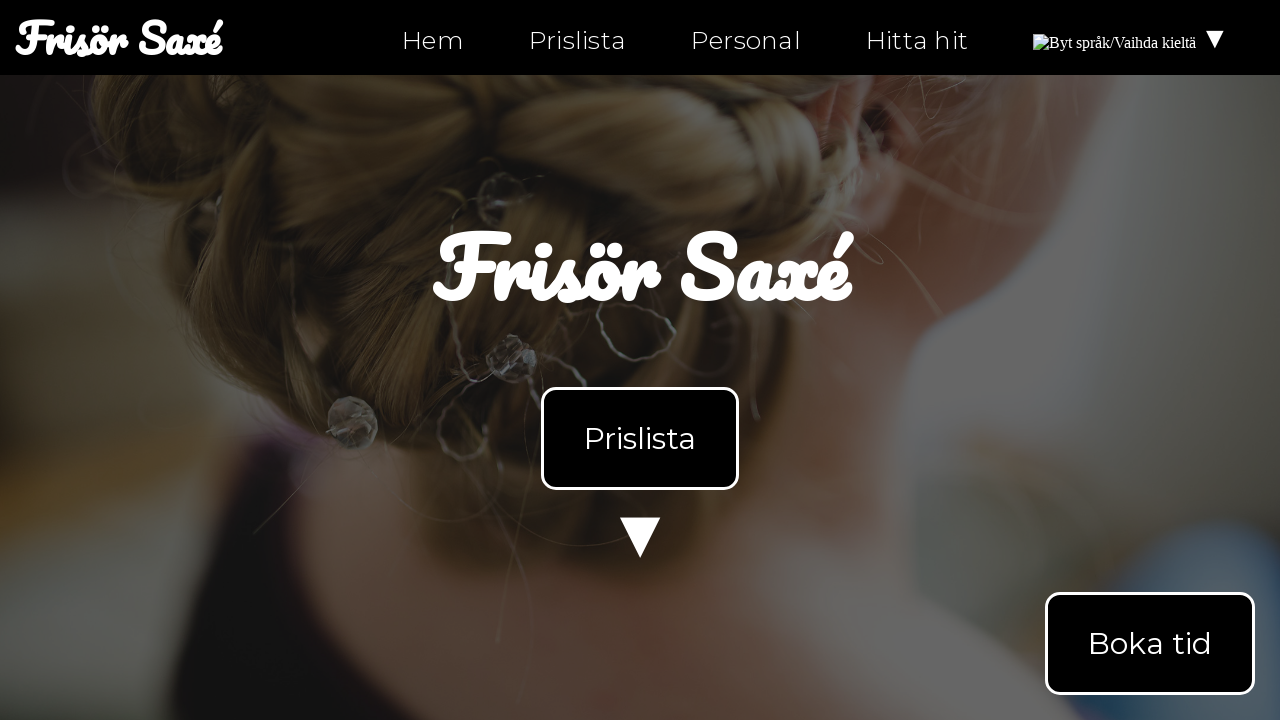

Validated link href is not a placeholder: mailto:info@ntig-uppsala.github.io?Subject=Boka%20tid
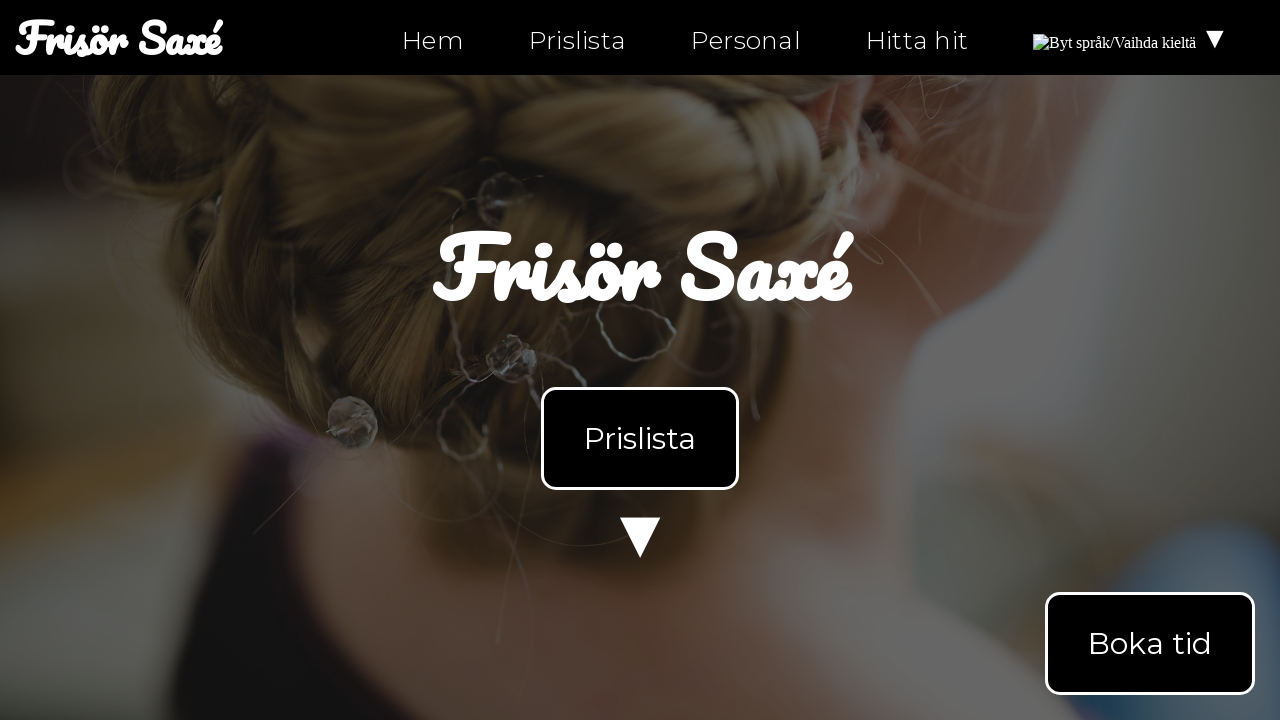

Retrieved href attribute from link: https://facebook.com/ntiuppsala
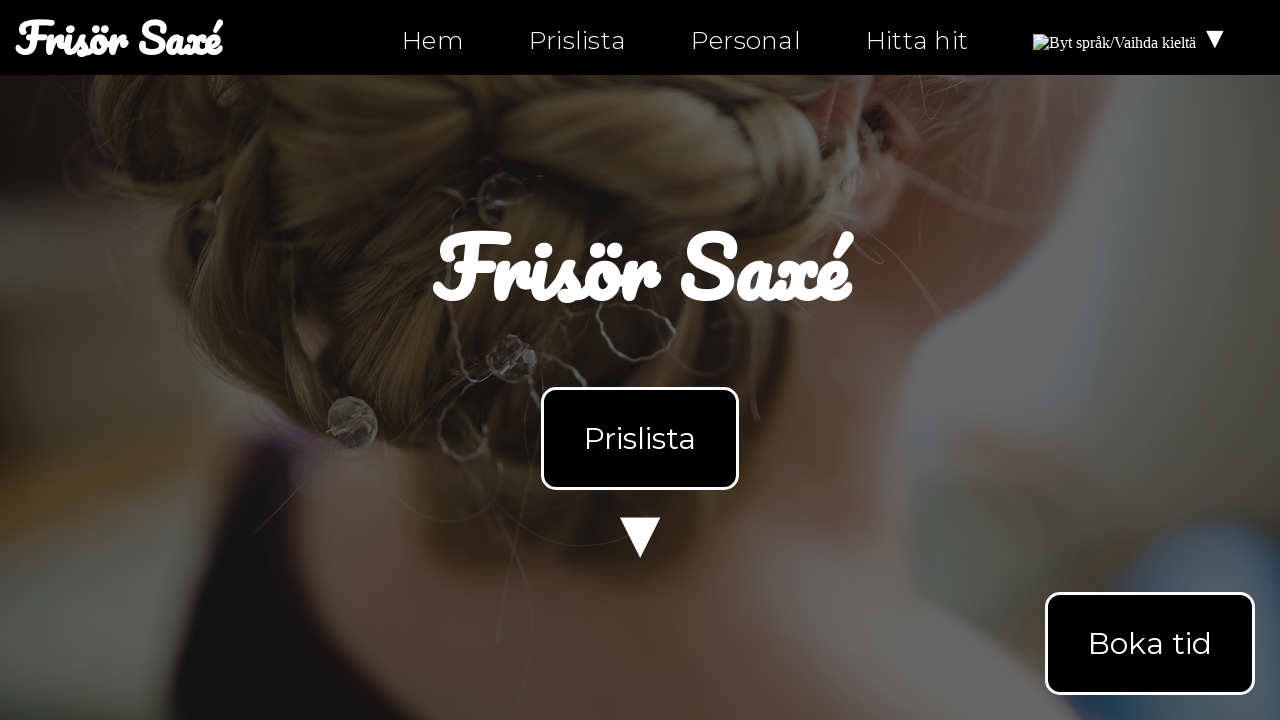

Validated link href is not a placeholder: https://facebook.com/ntiuppsala
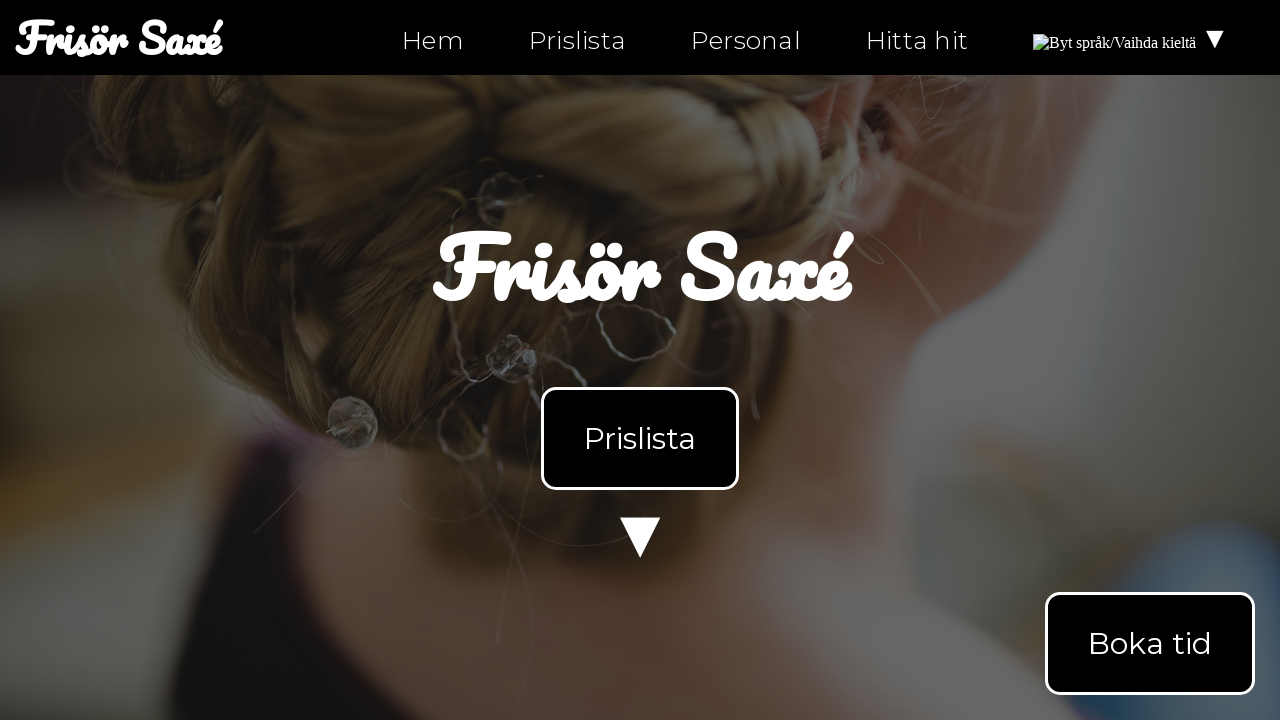

Retrieved href attribute from link: https://instagram.com/ntiuppsala
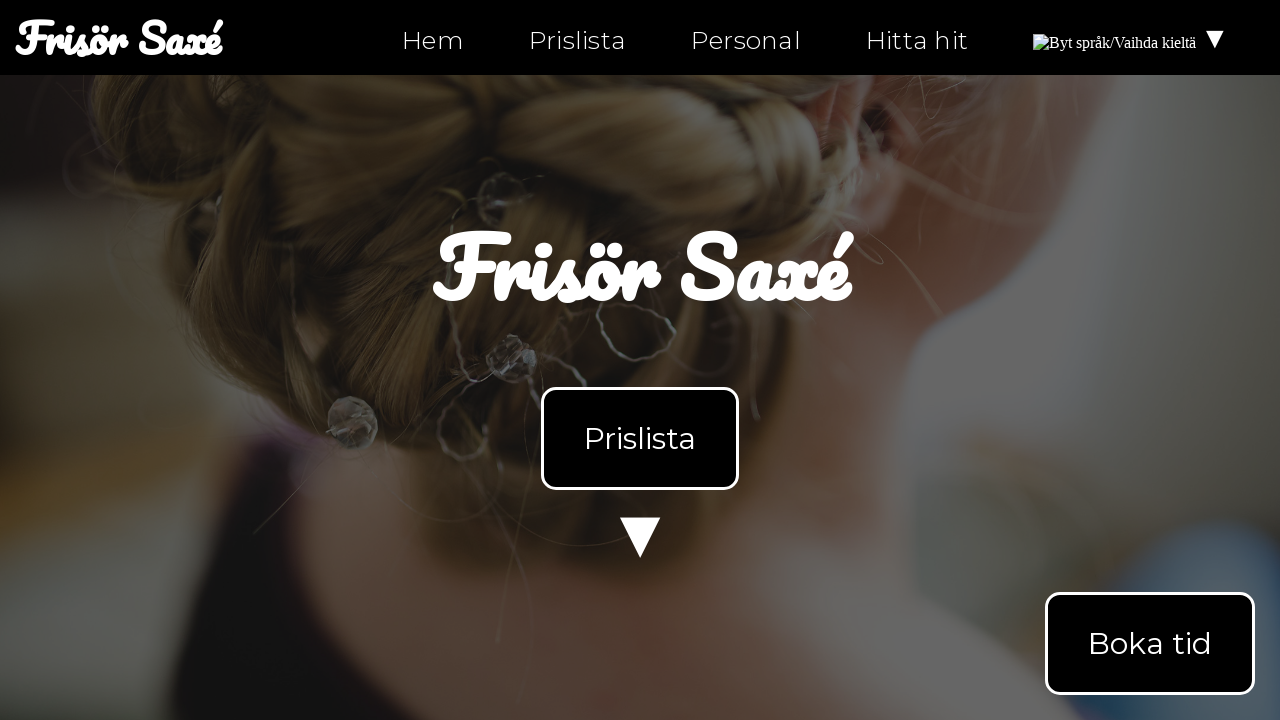

Validated link href is not a placeholder: https://instagram.com/ntiuppsala
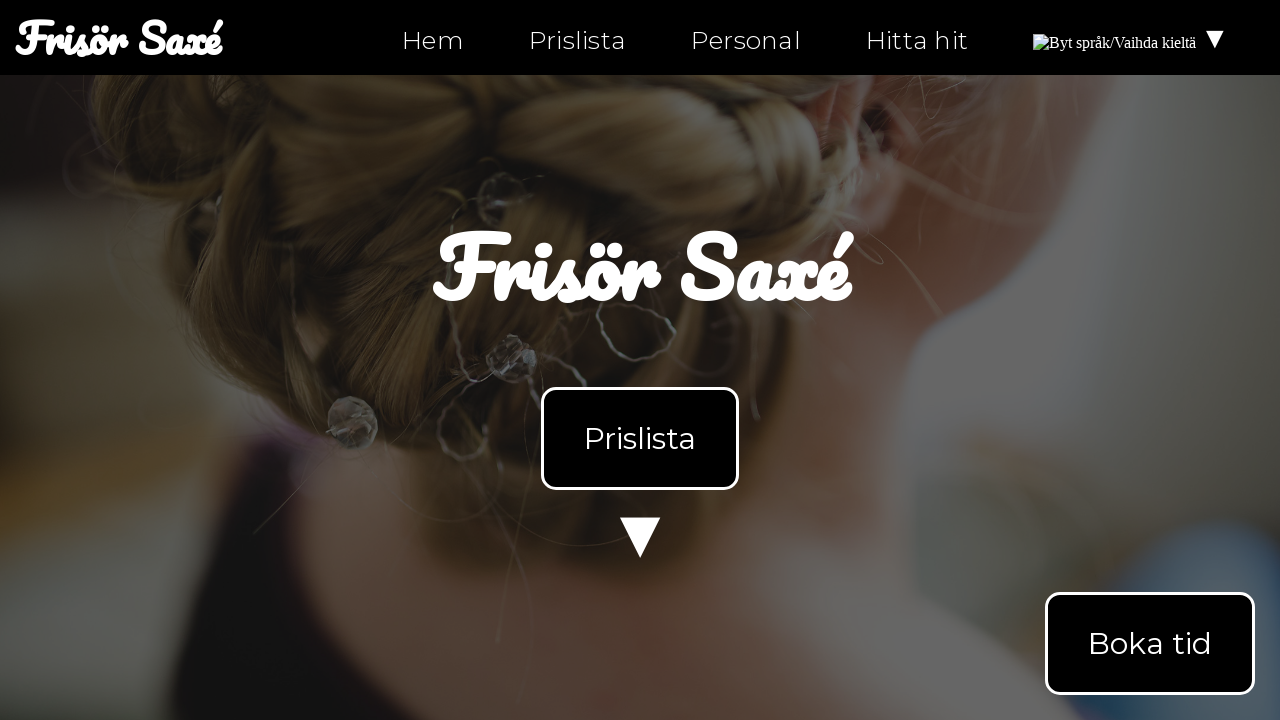

Retrieved href attribute from link: https://twitter.com/ntiuppsala
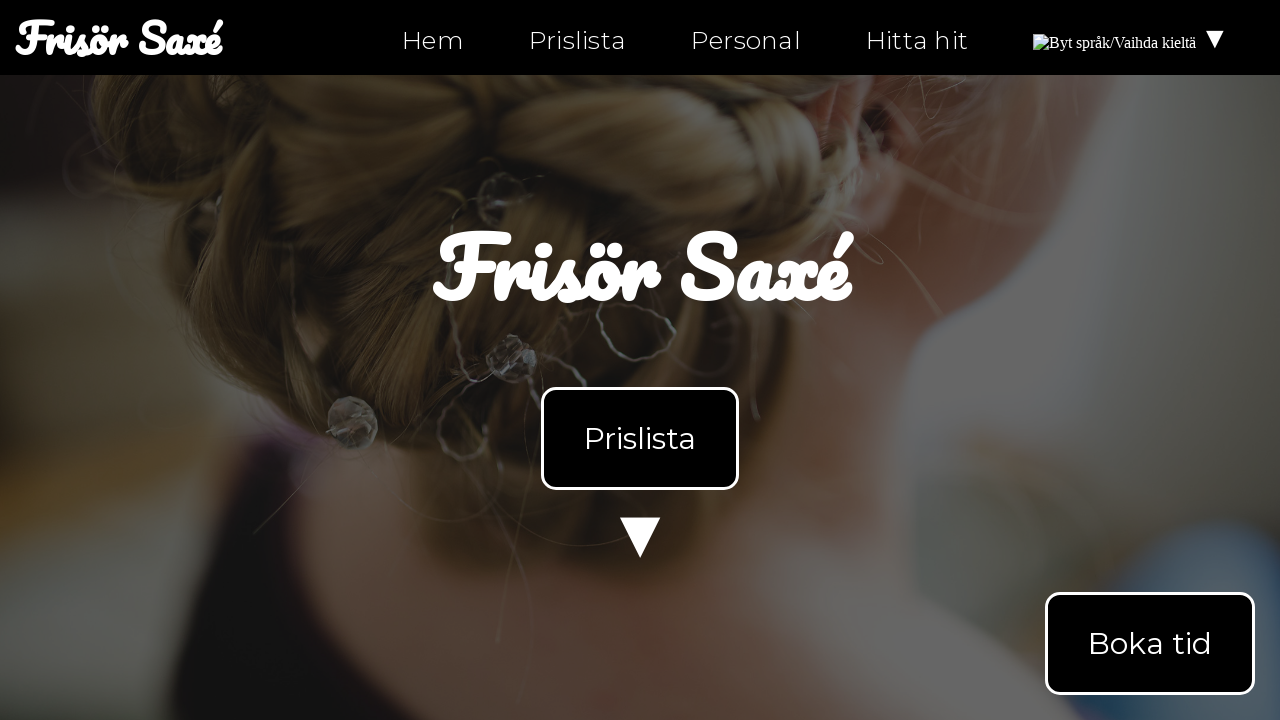

Validated link href is not a placeholder: https://twitter.com/ntiuppsala
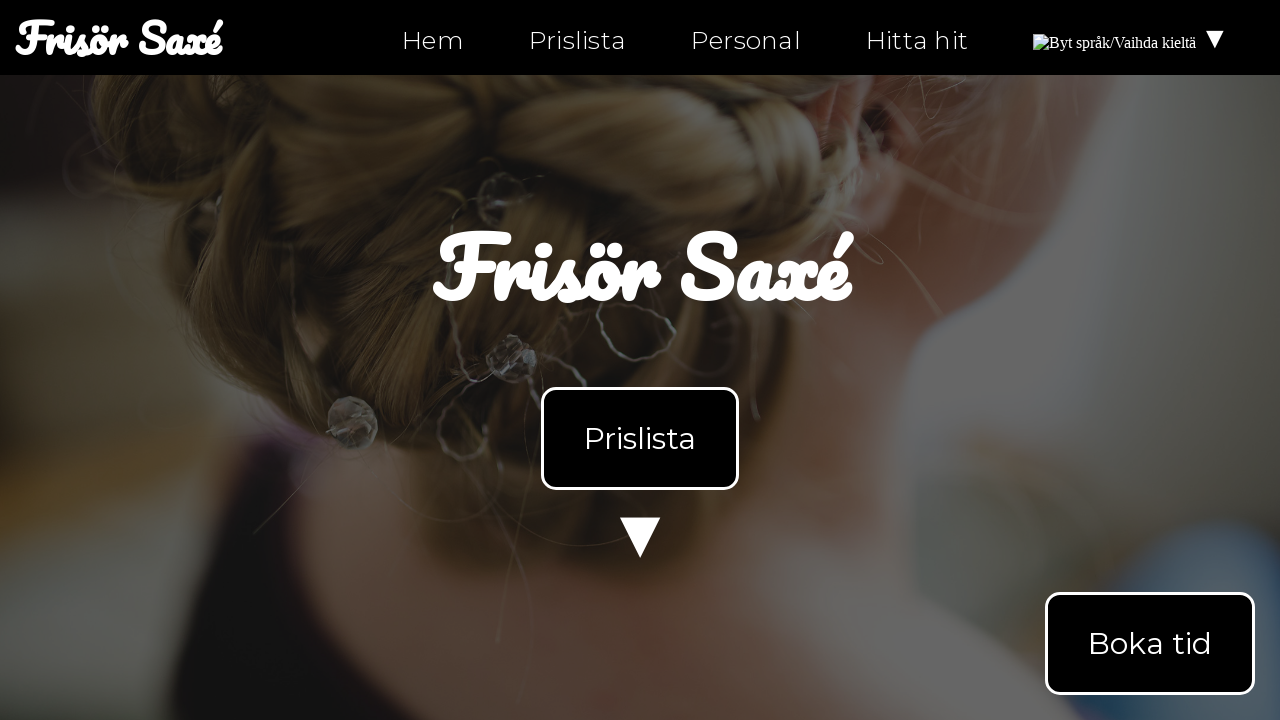

Retrieved href attribute from link: tel:0630-555-555
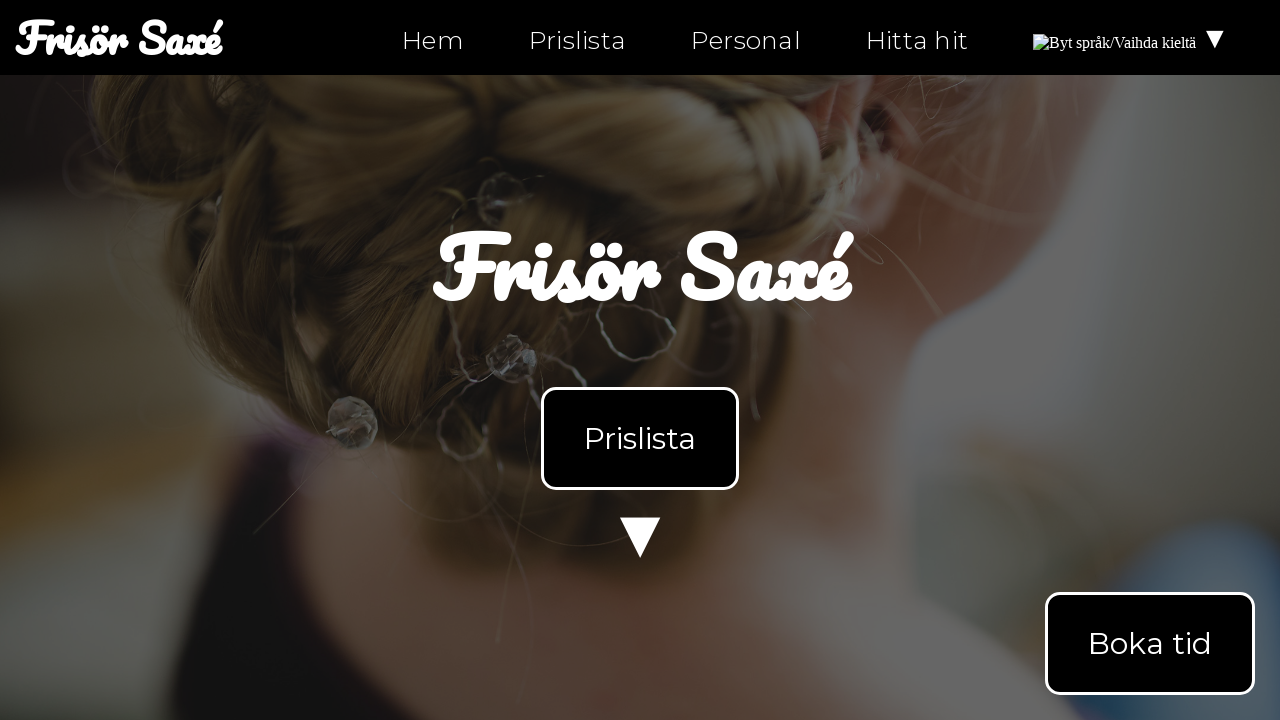

Validated link href is not a placeholder: tel:0630-555-555
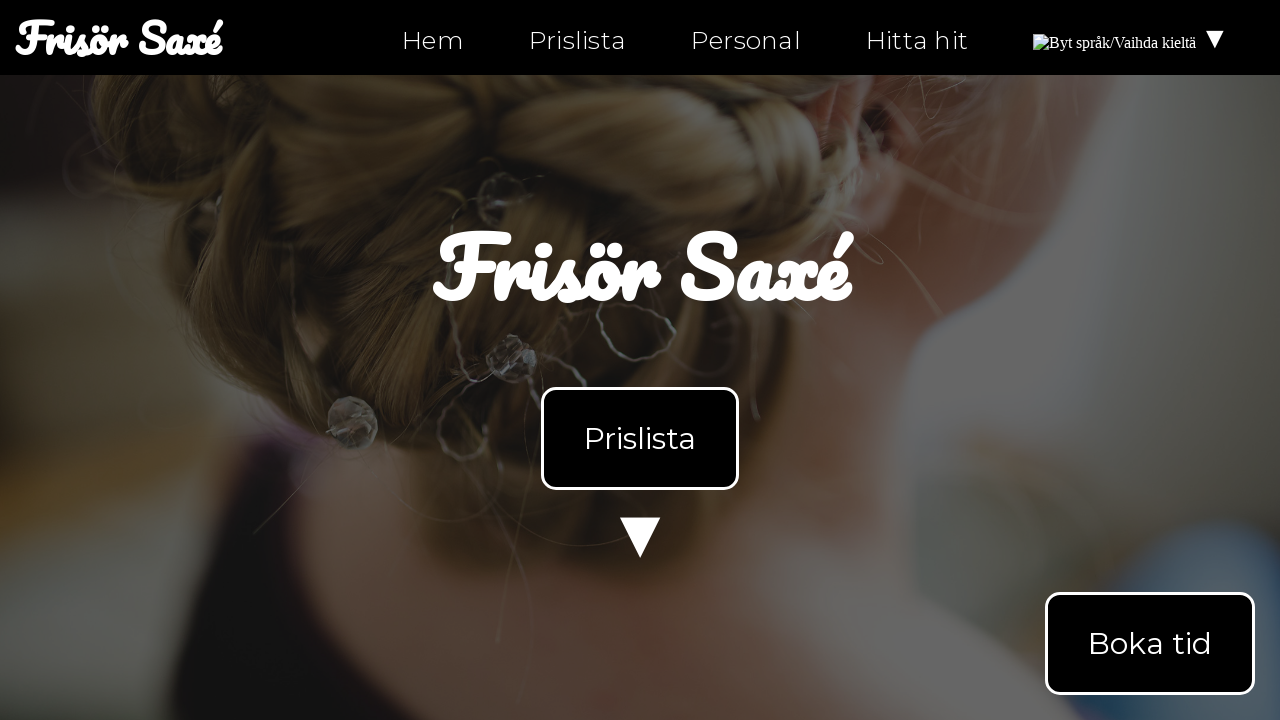

Retrieved href attribute from link: mailto:info@ntig-uppsala.github.io
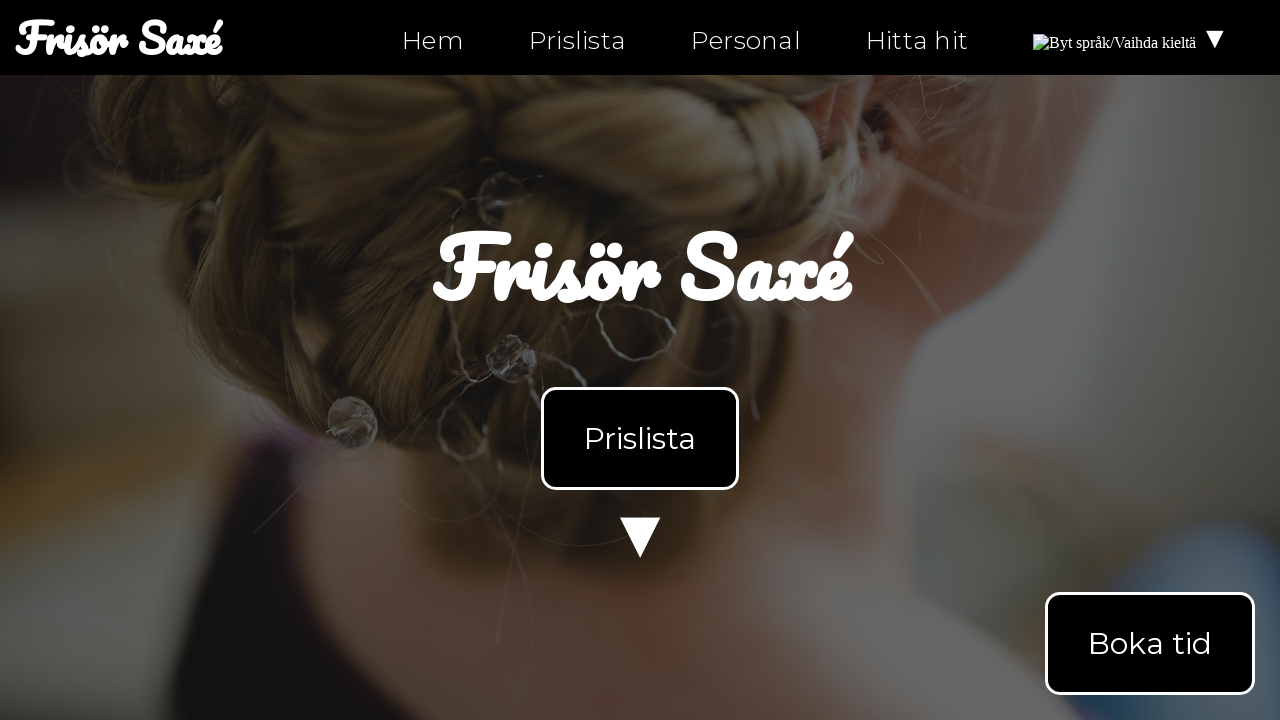

Validated link href is not a placeholder: mailto:info@ntig-uppsala.github.io
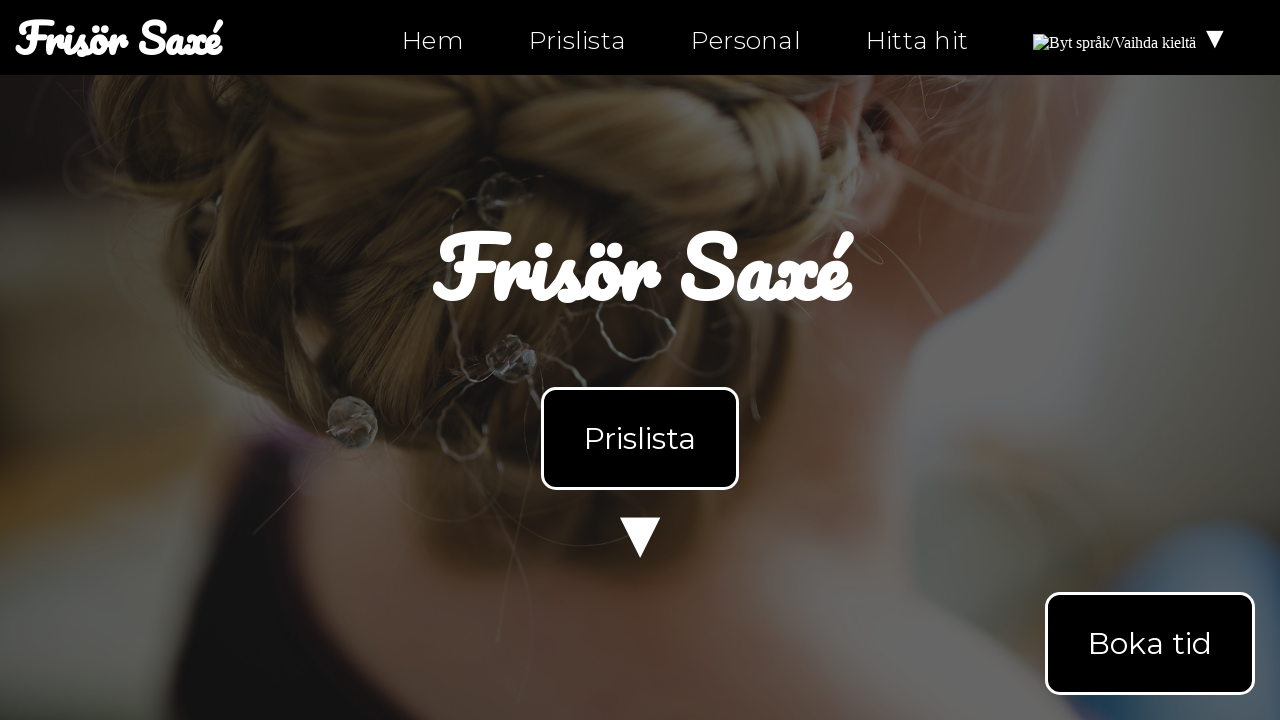

Retrieved href attribute from link: hitta-hit.html
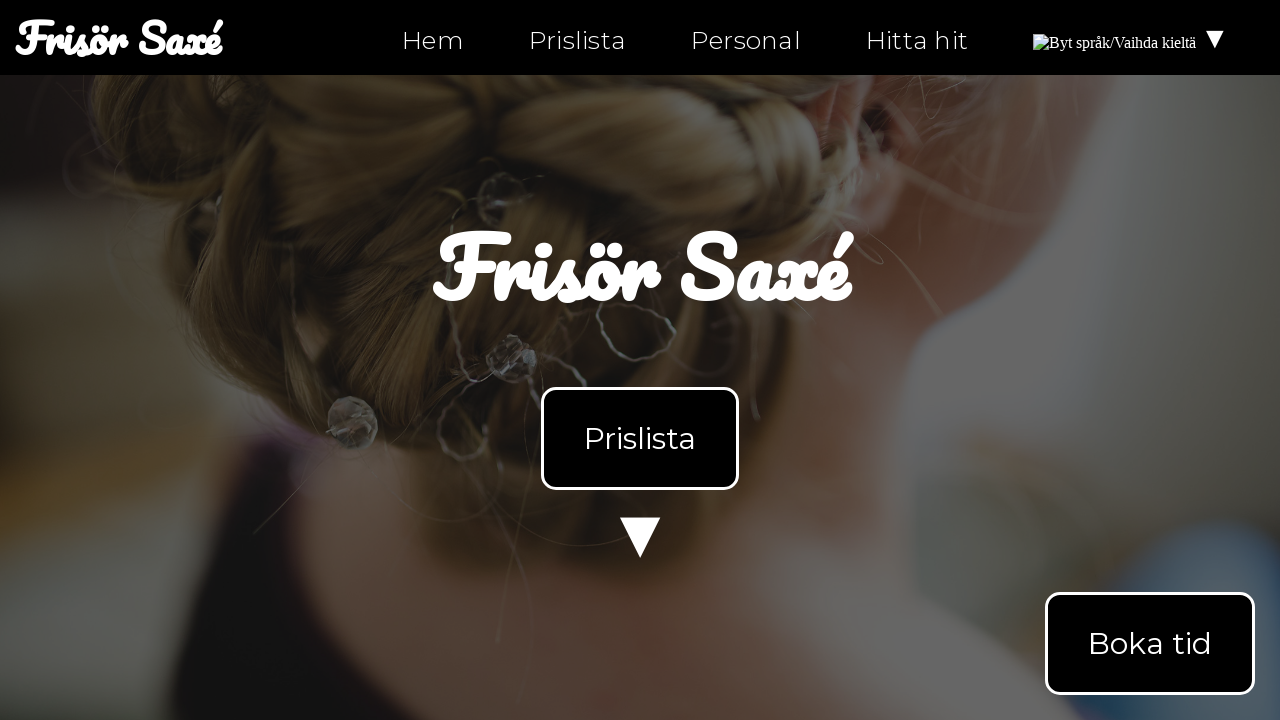

Validated link href is not a placeholder: hitta-hit.html
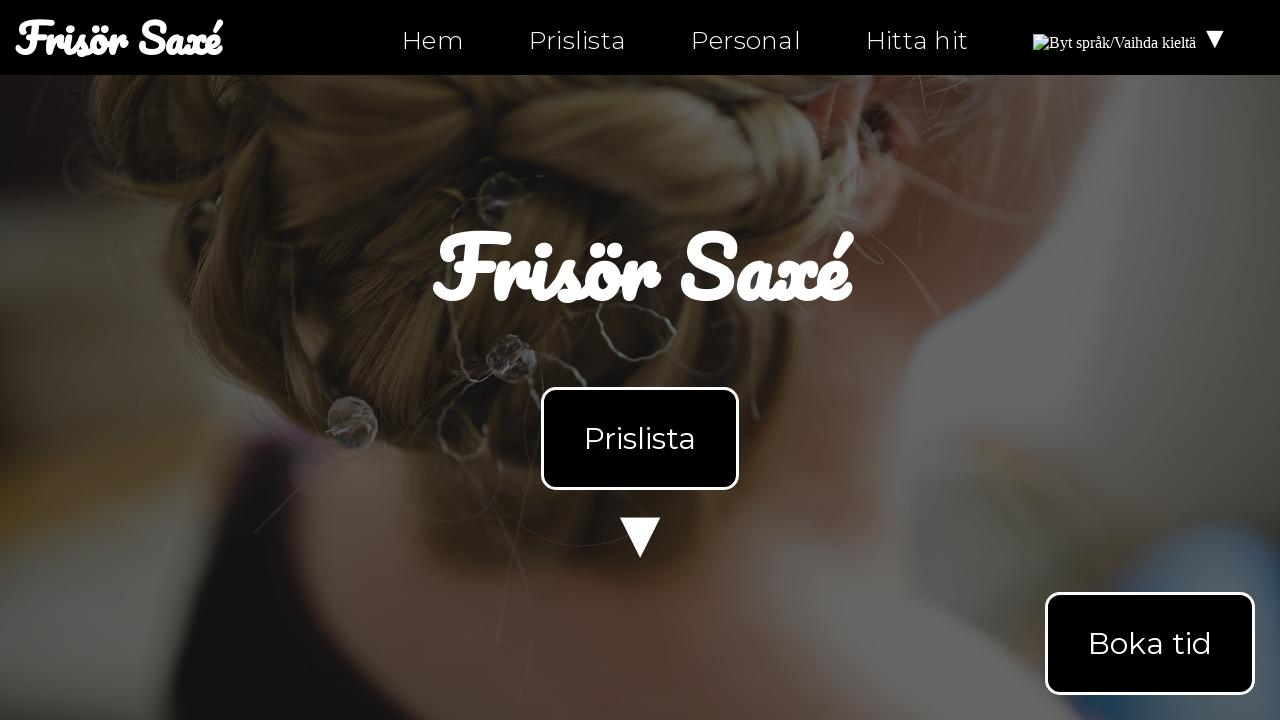

Navigated to hitta-hit.html page
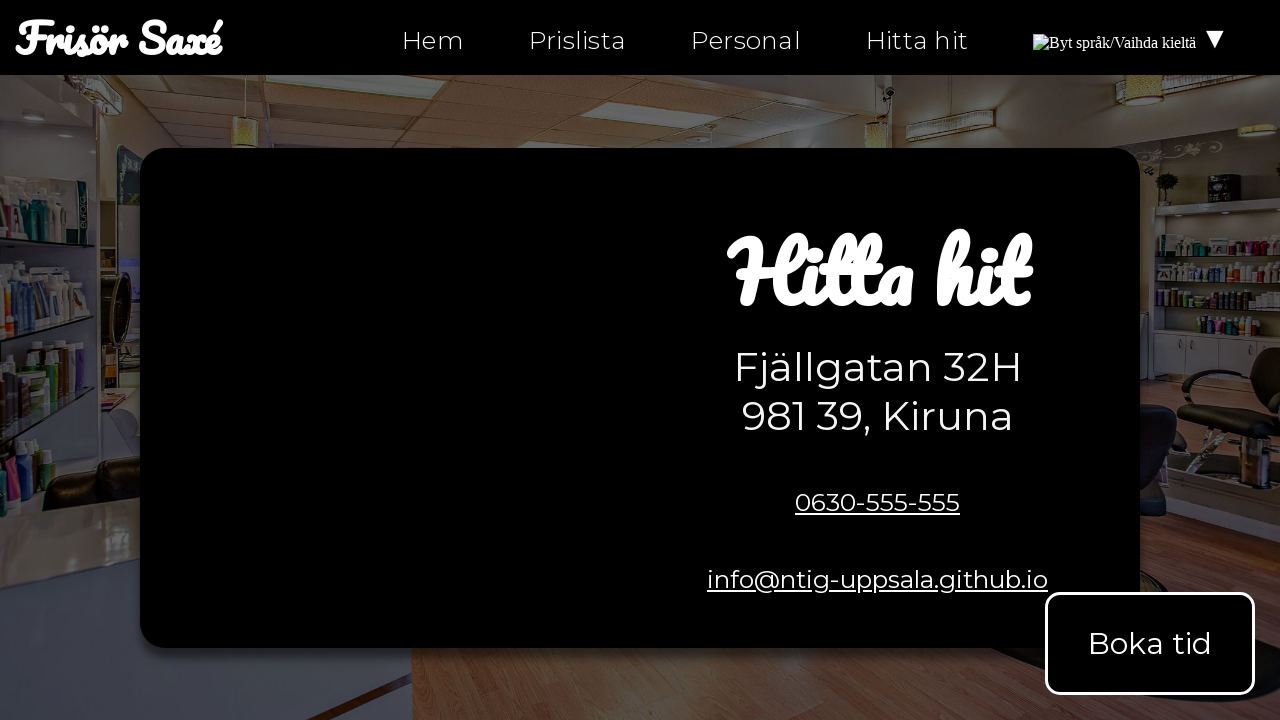

Located all links on hitta-hit.html
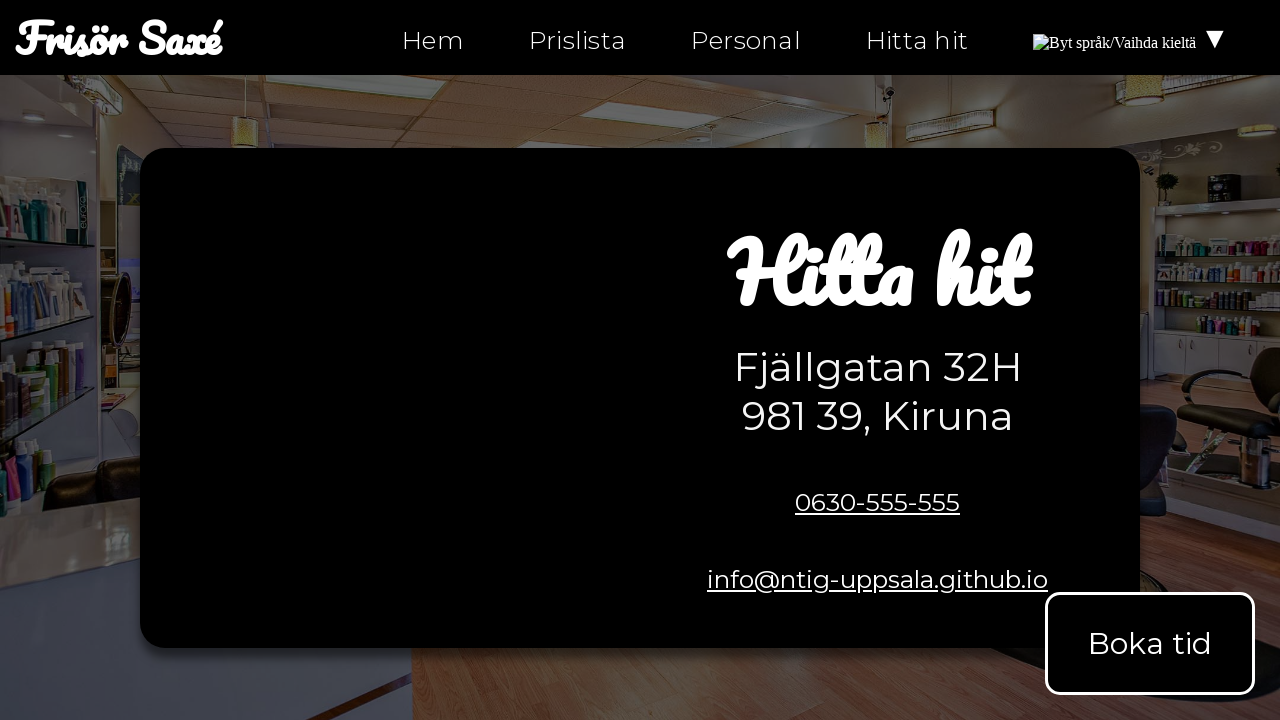

Retrieved href attribute from link: index.html
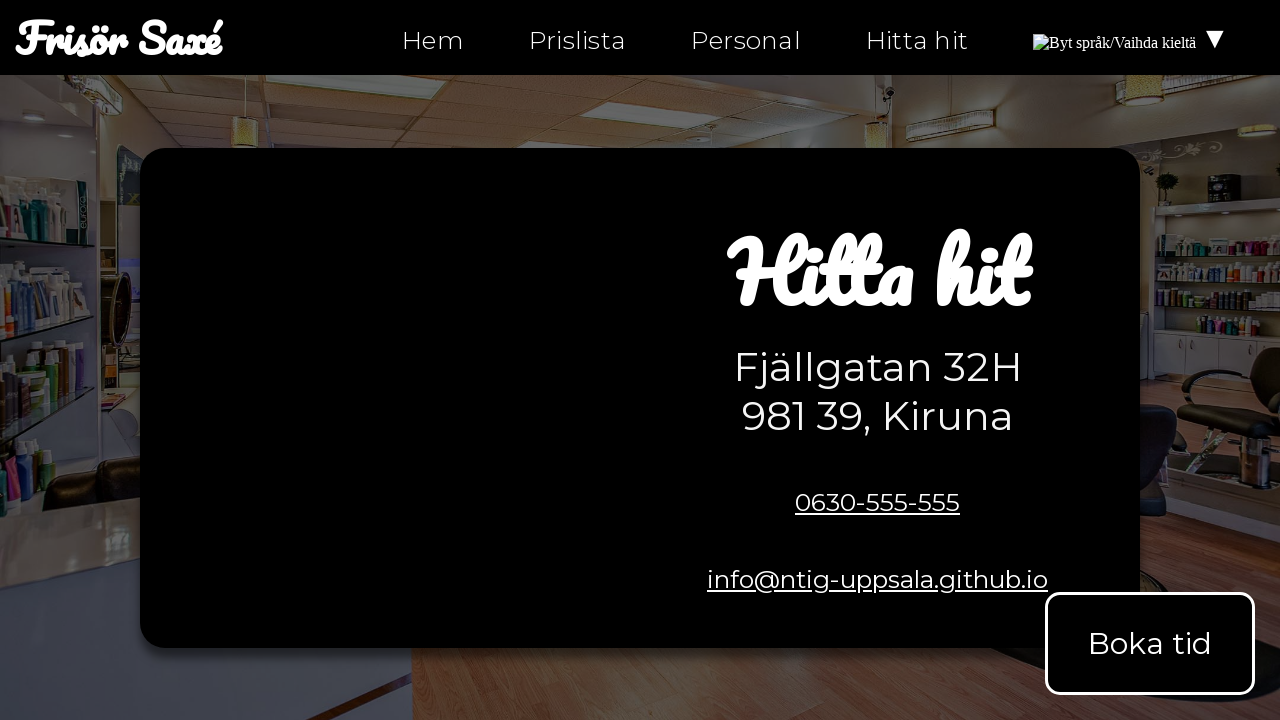

Validated link href is not a placeholder: index.html
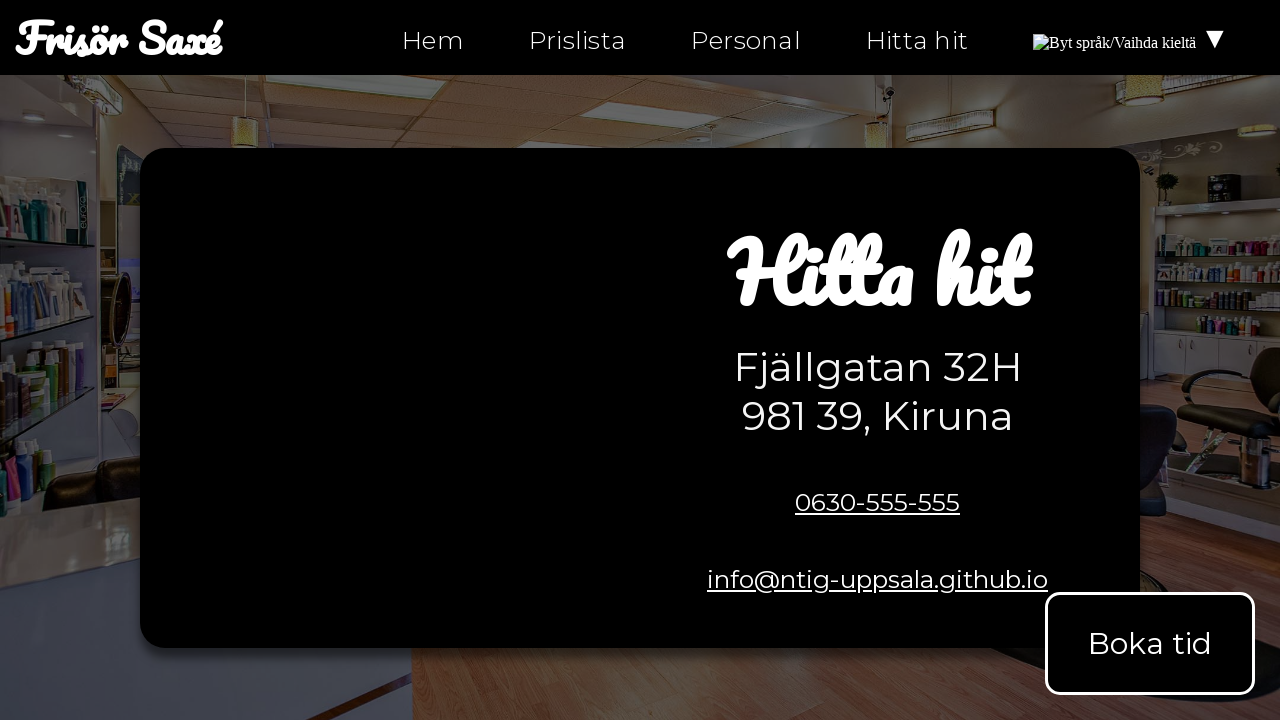

Retrieved href attribute from link: index.html
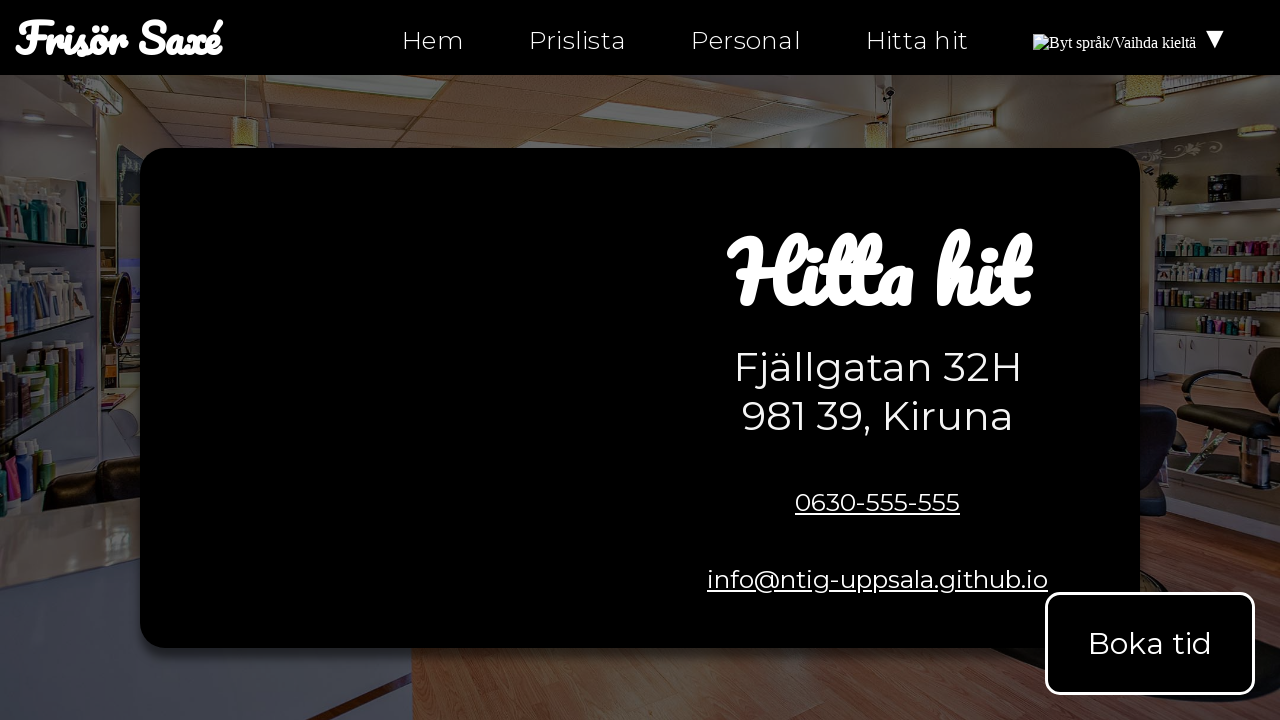

Validated link href is not a placeholder: index.html
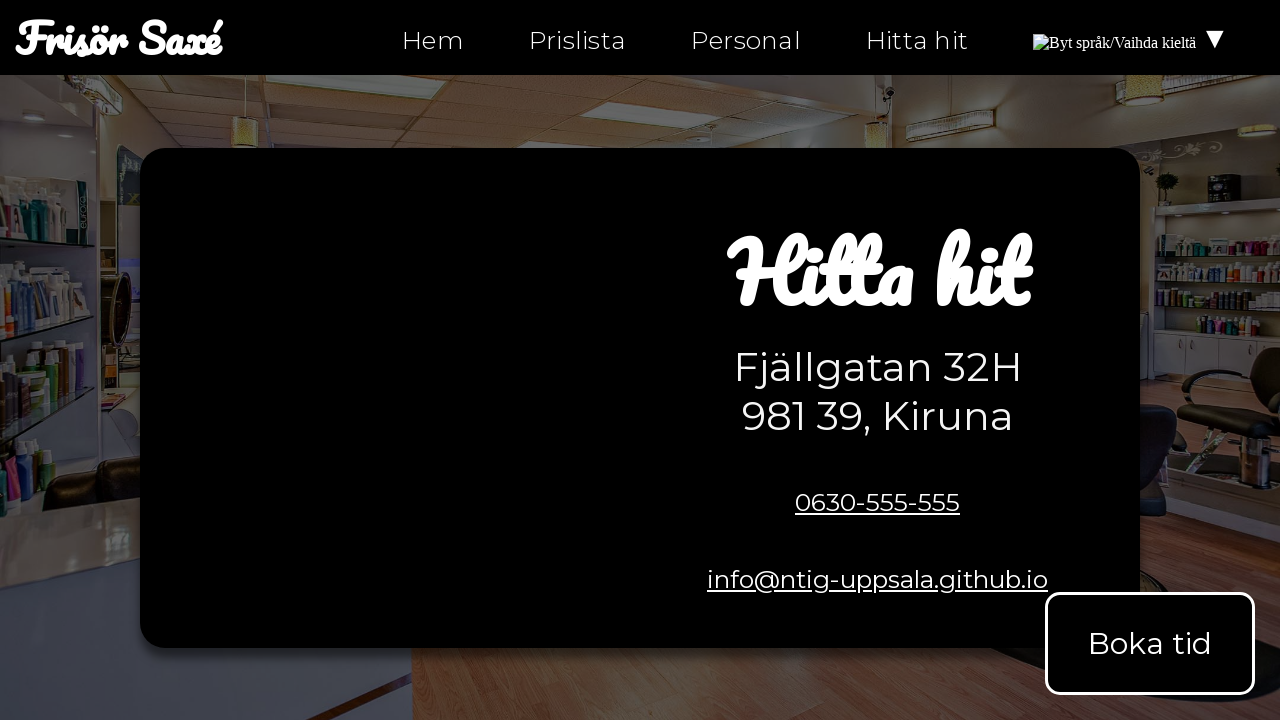

Retrieved href attribute from link: index.html#products
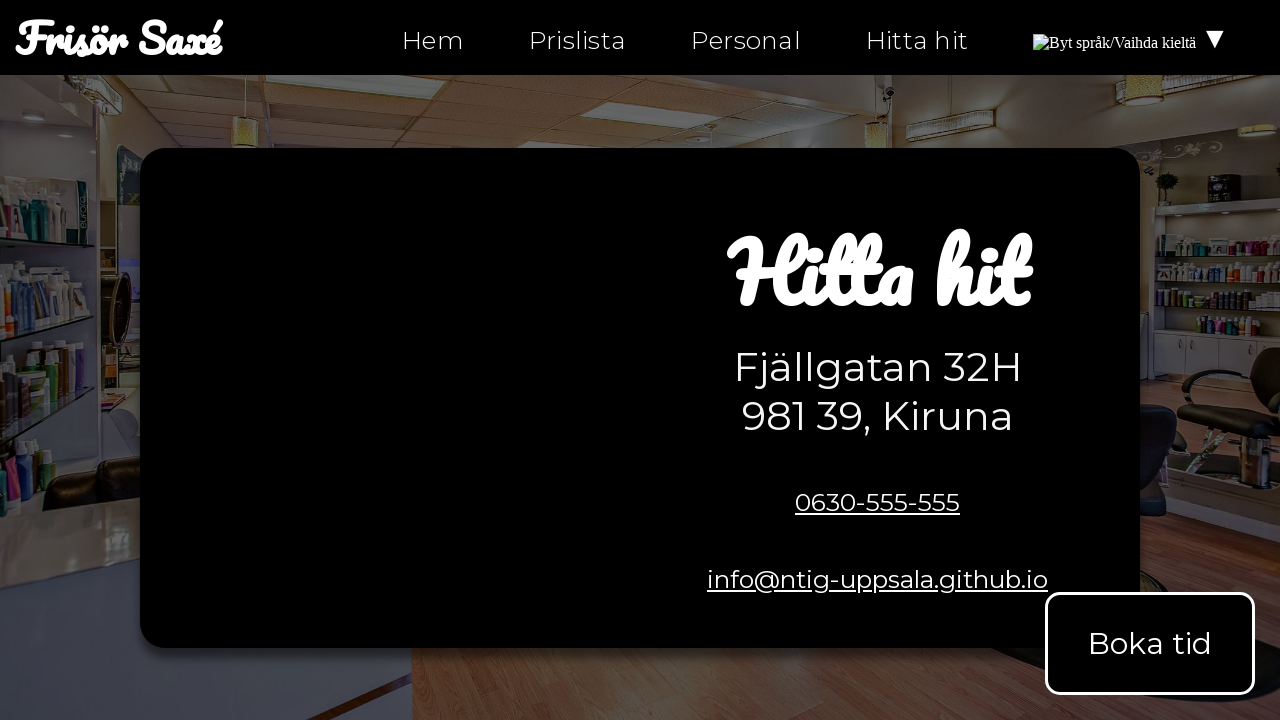

Validated link href is not a placeholder: index.html#products
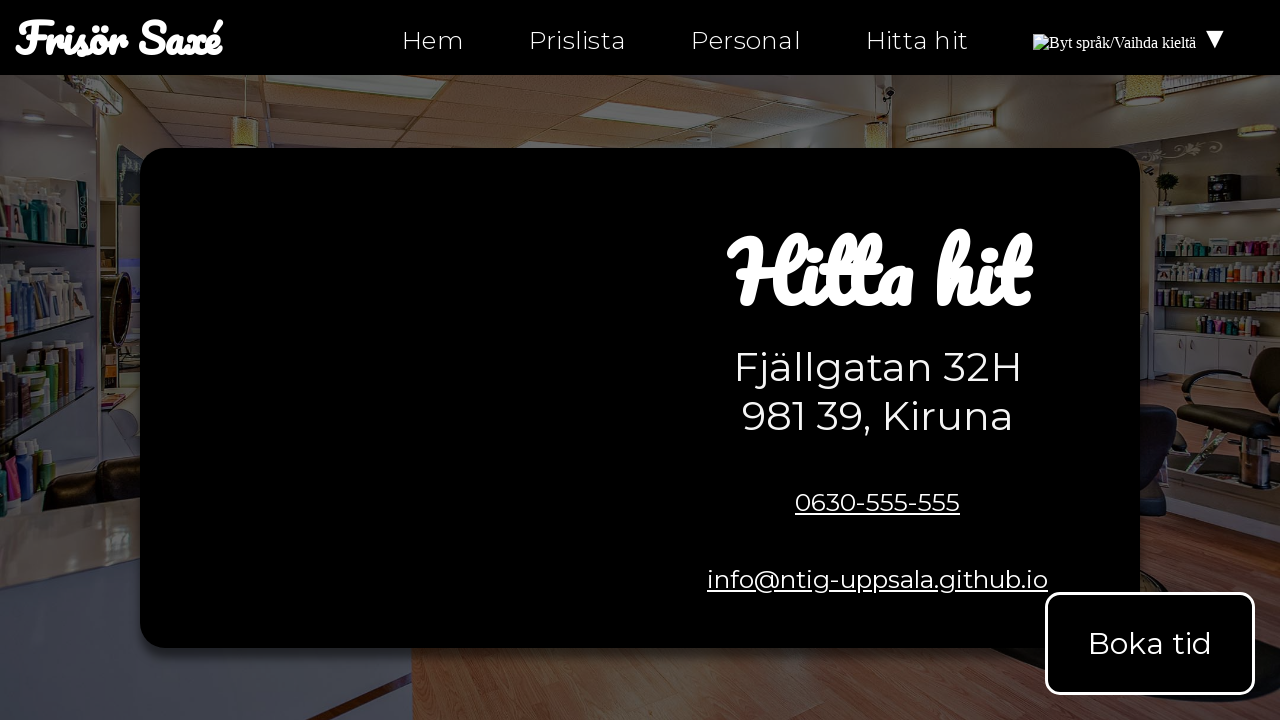

Retrieved href attribute from link: personal.html
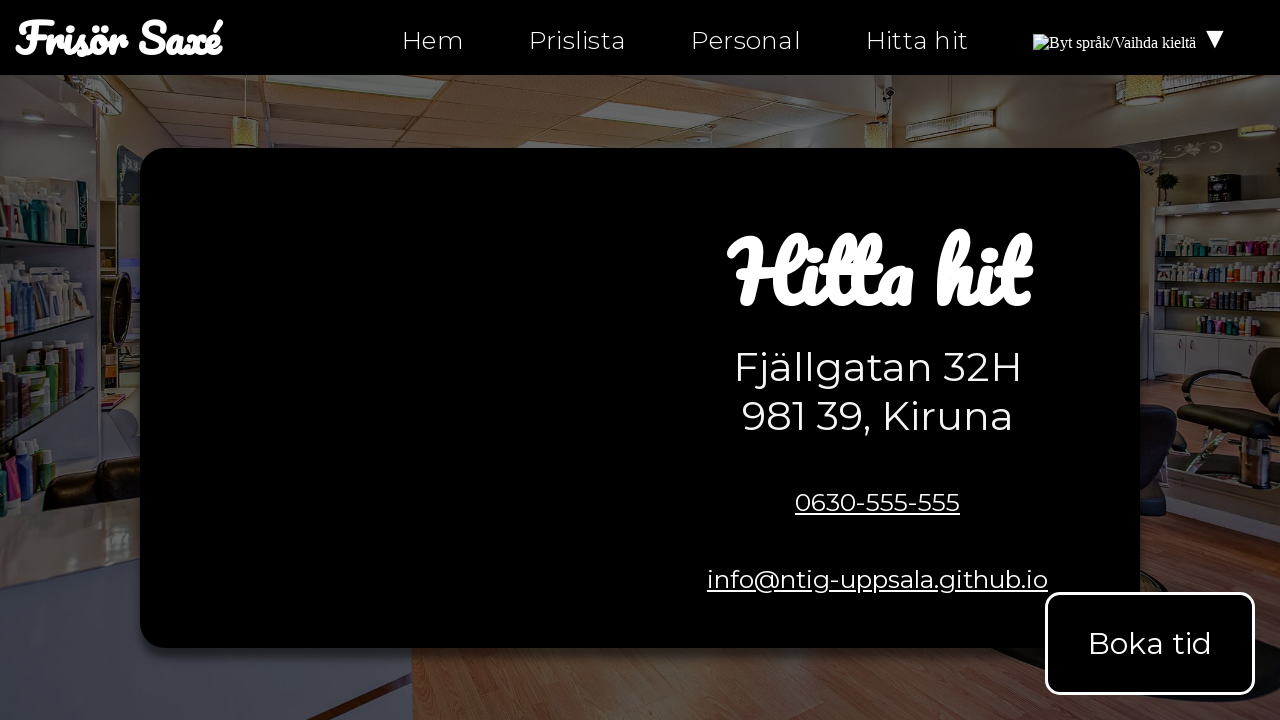

Validated link href is not a placeholder: personal.html
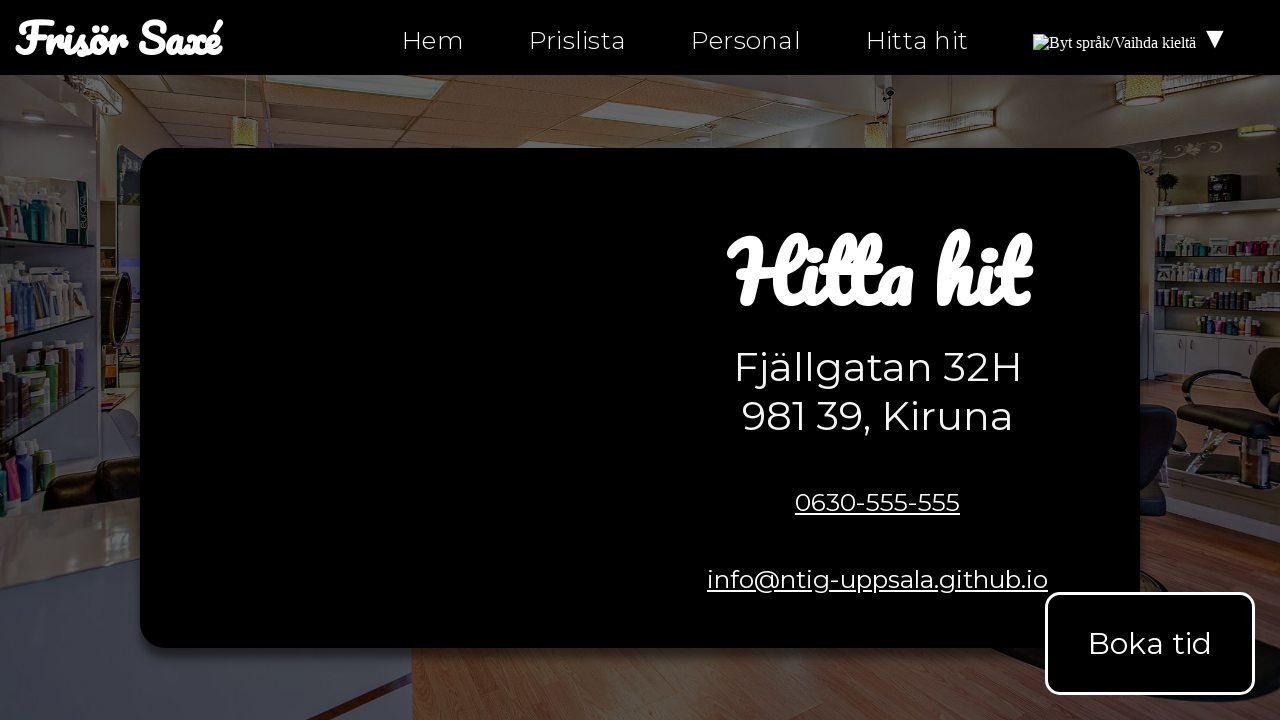

Retrieved href attribute from link: hitta-hit.html
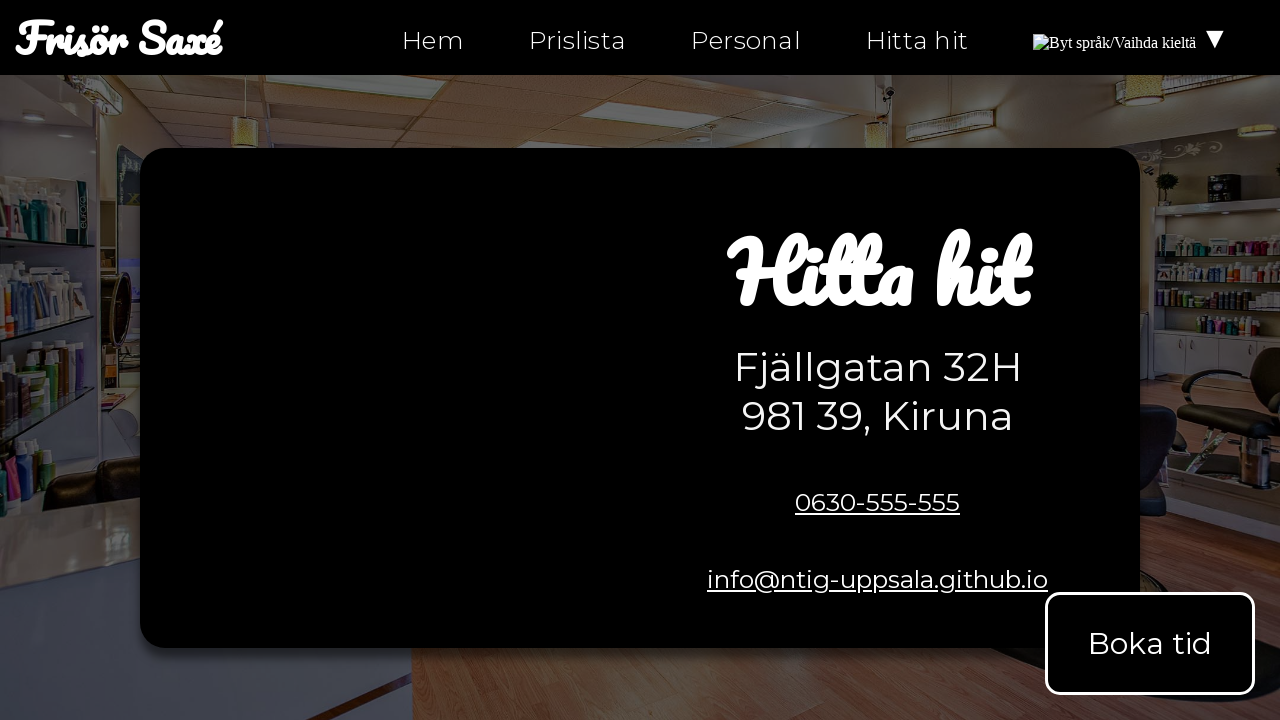

Validated link href is not a placeholder: hitta-hit.html
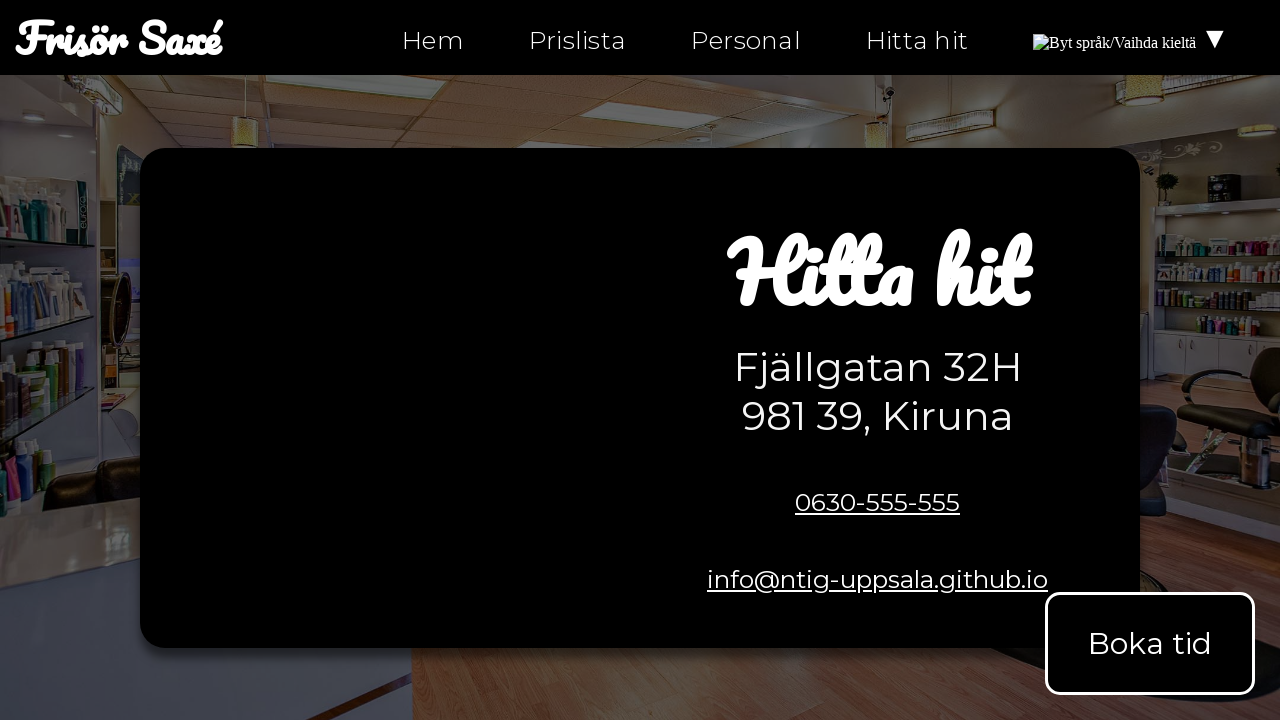

Retrieved href attribute from link: hitta-hit.html
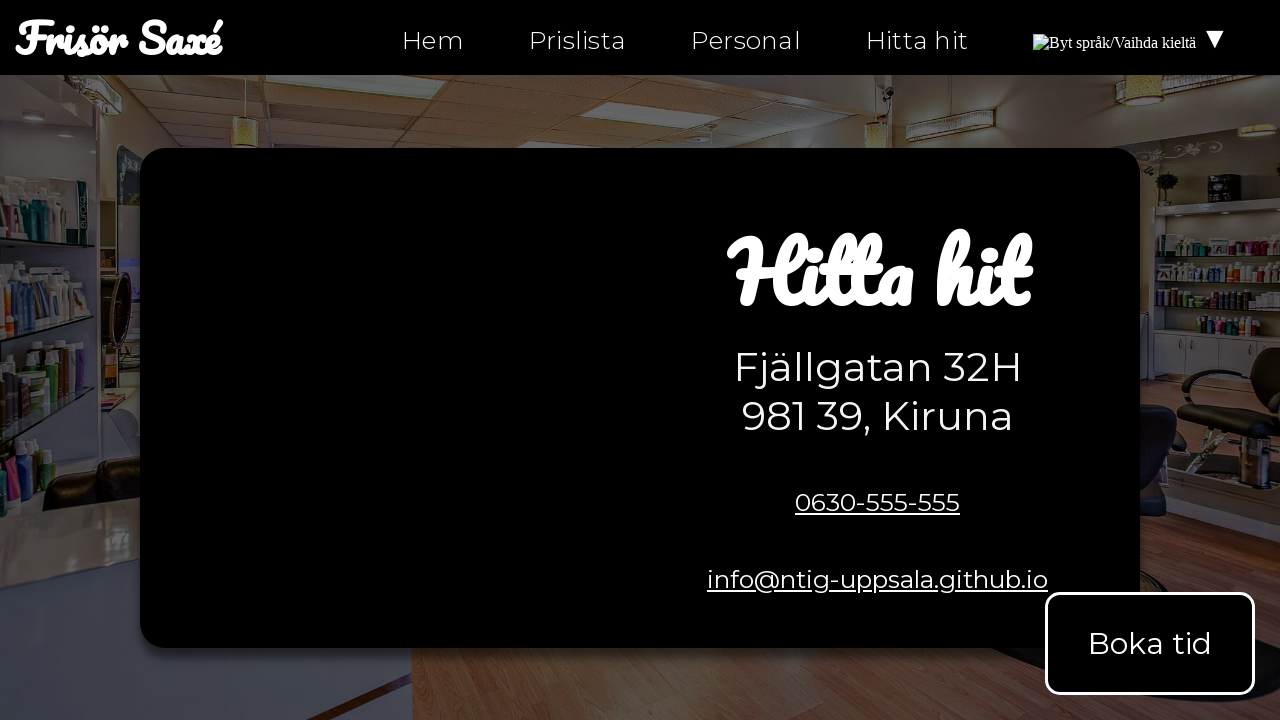

Validated link href is not a placeholder: hitta-hit.html
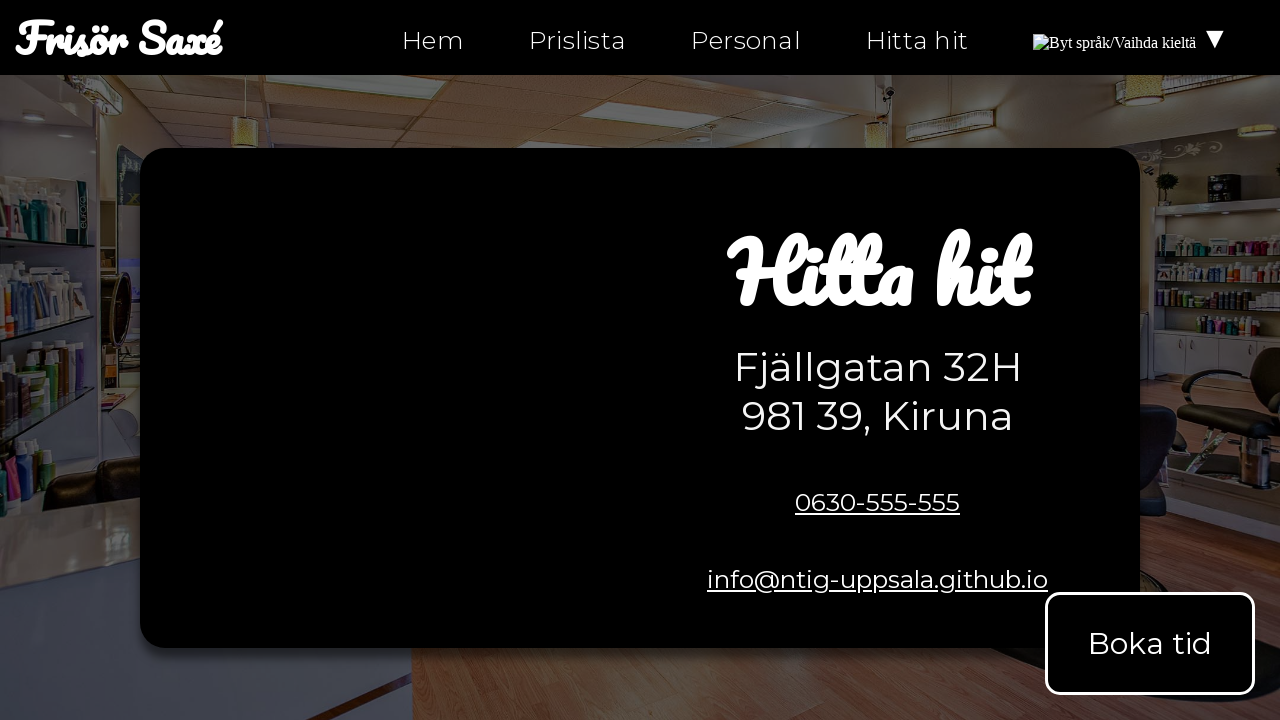

Retrieved href attribute from link: hitta-hit-fi.html
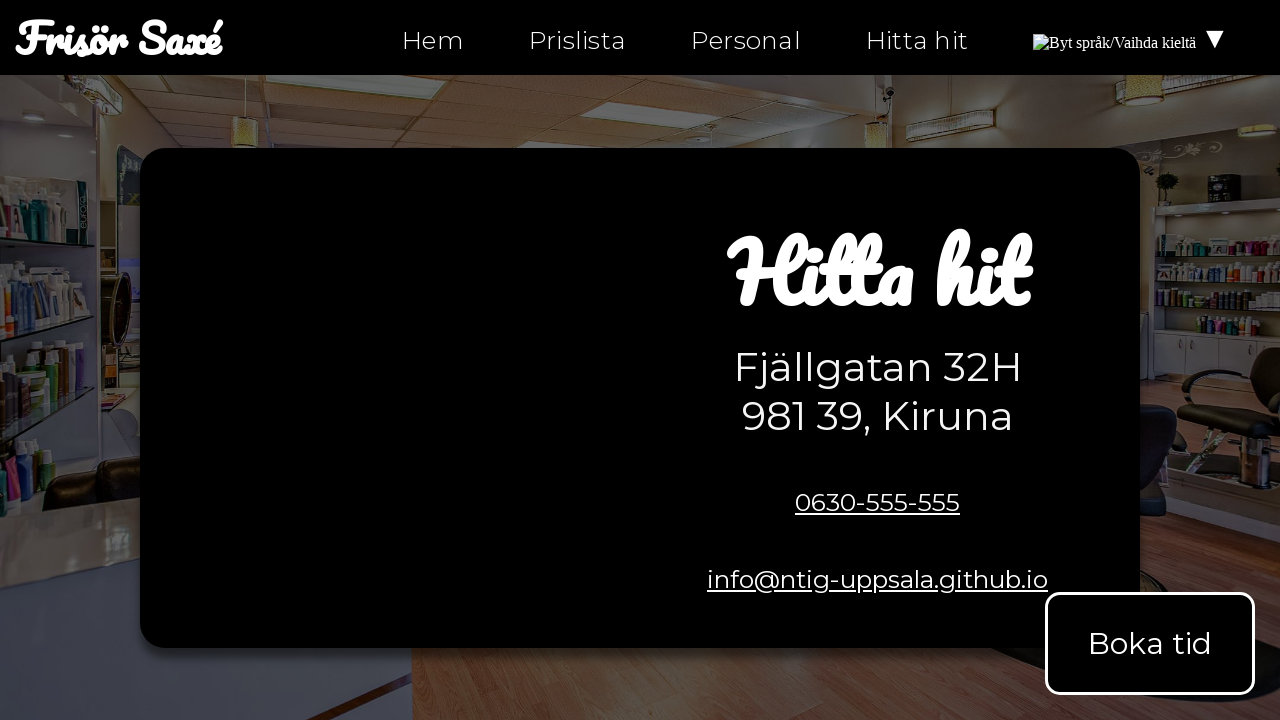

Validated link href is not a placeholder: hitta-hit-fi.html
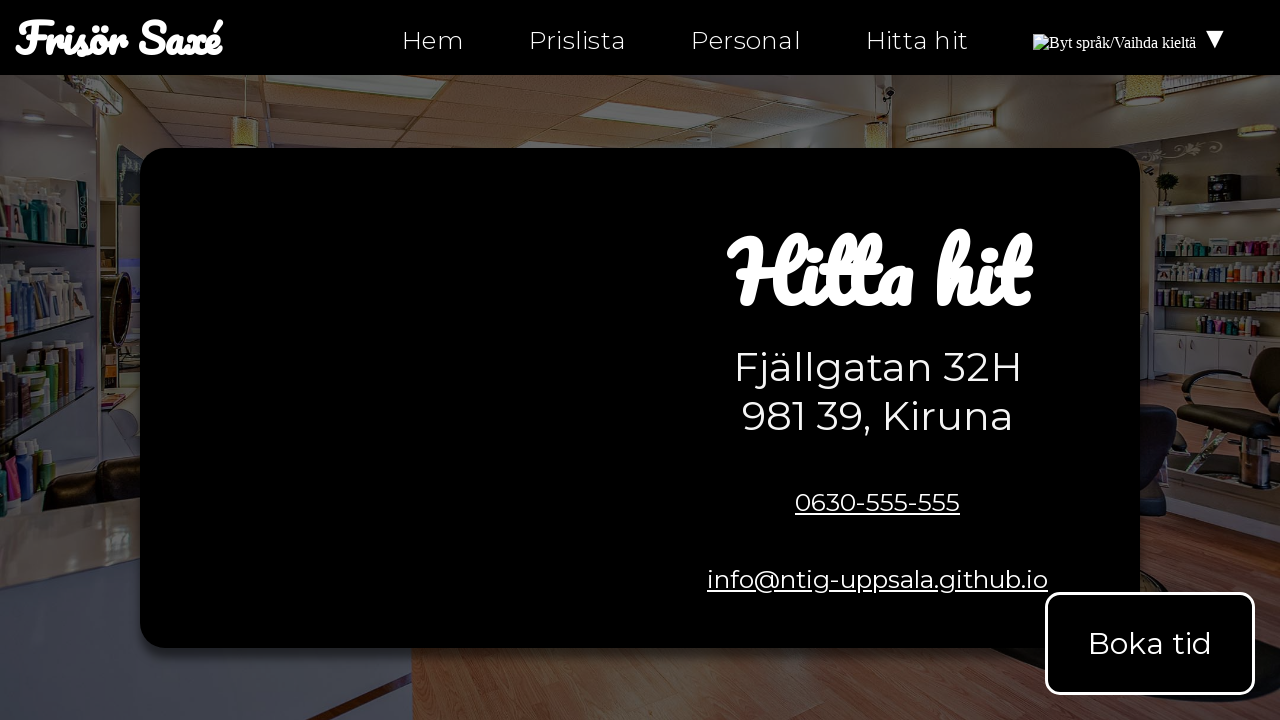

Retrieved href attribute from link: mailto:info@ntig-uppsala.github.io?Subject=Boka%20tid
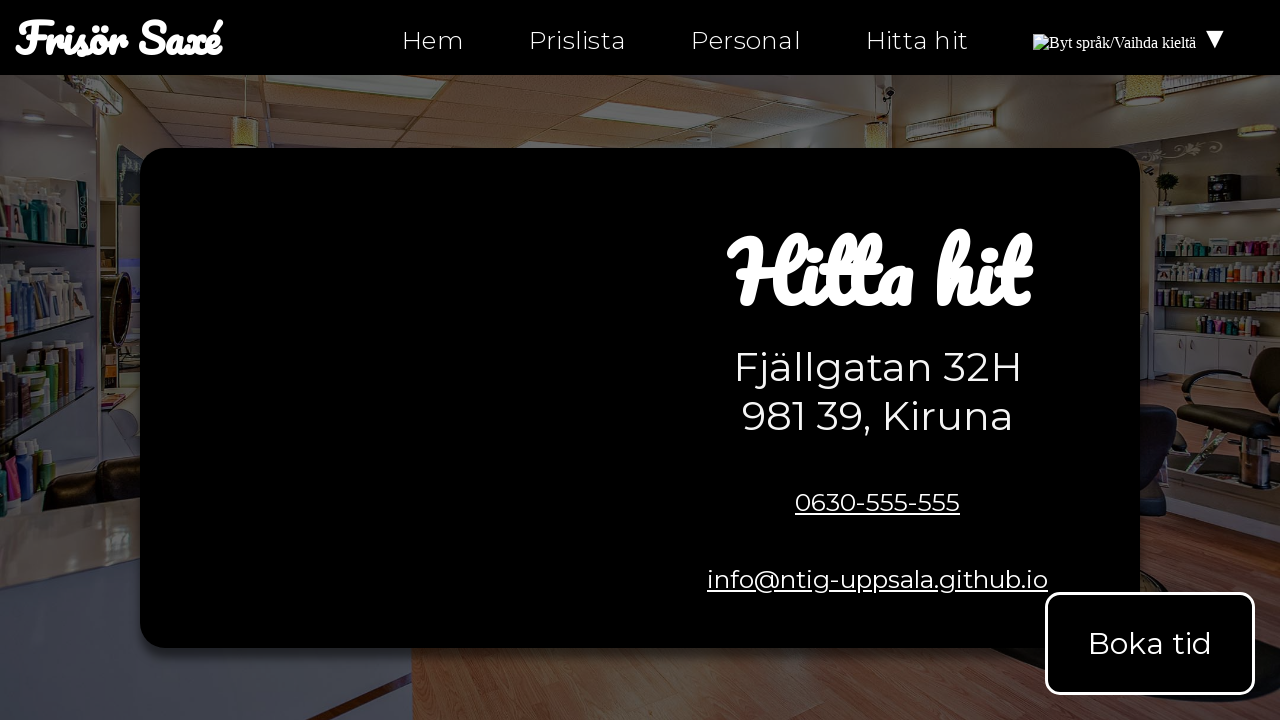

Validated link href is not a placeholder: mailto:info@ntig-uppsala.github.io?Subject=Boka%20tid
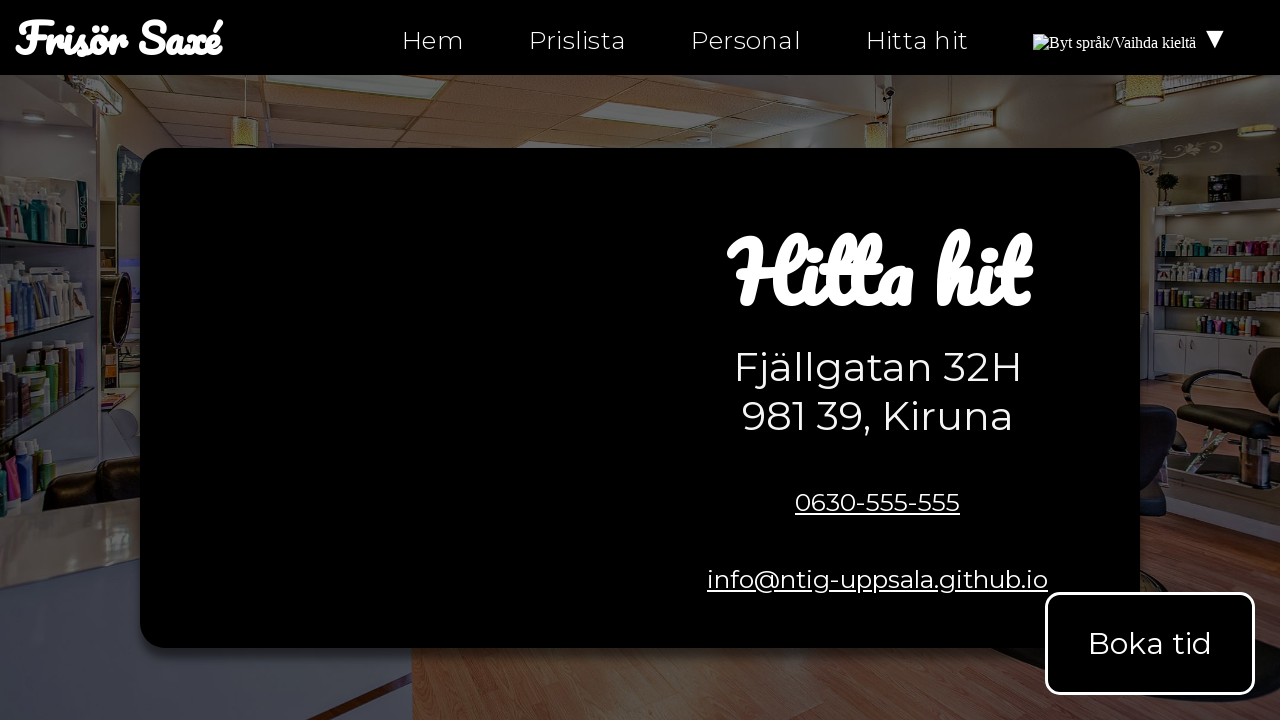

Retrieved href attribute from link: tel:0630-555-555
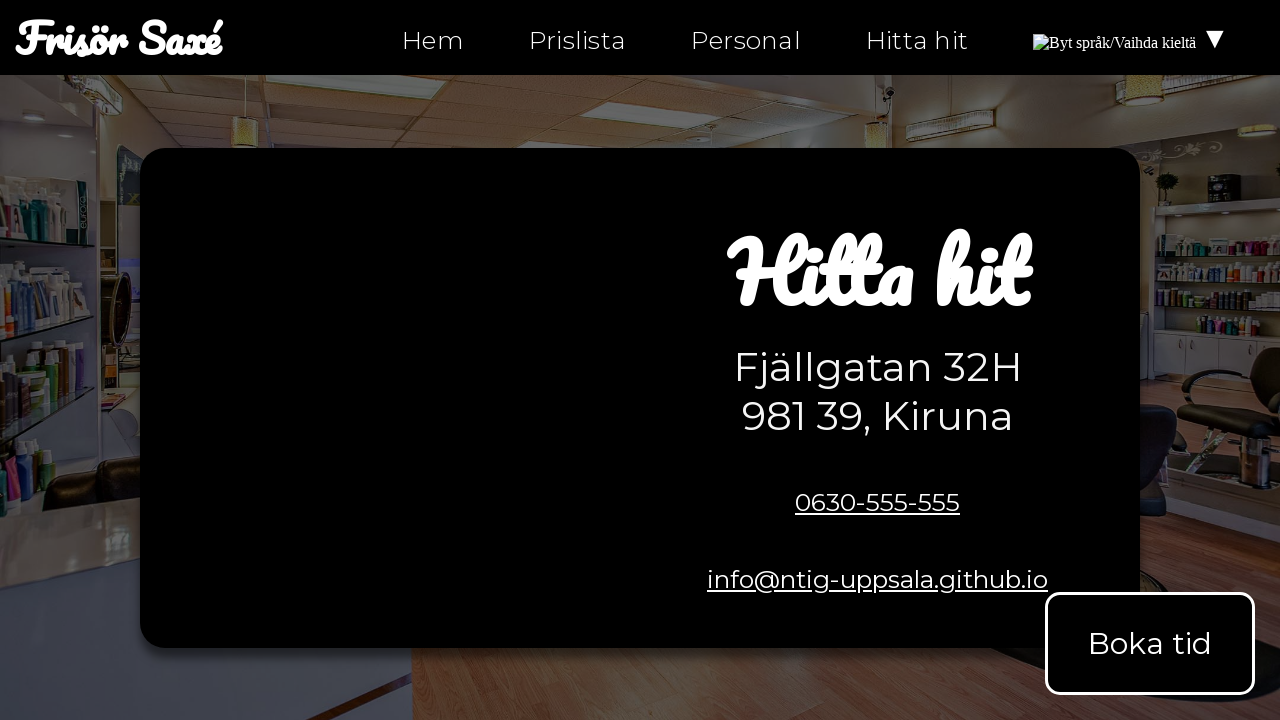

Validated link href is not a placeholder: tel:0630-555-555
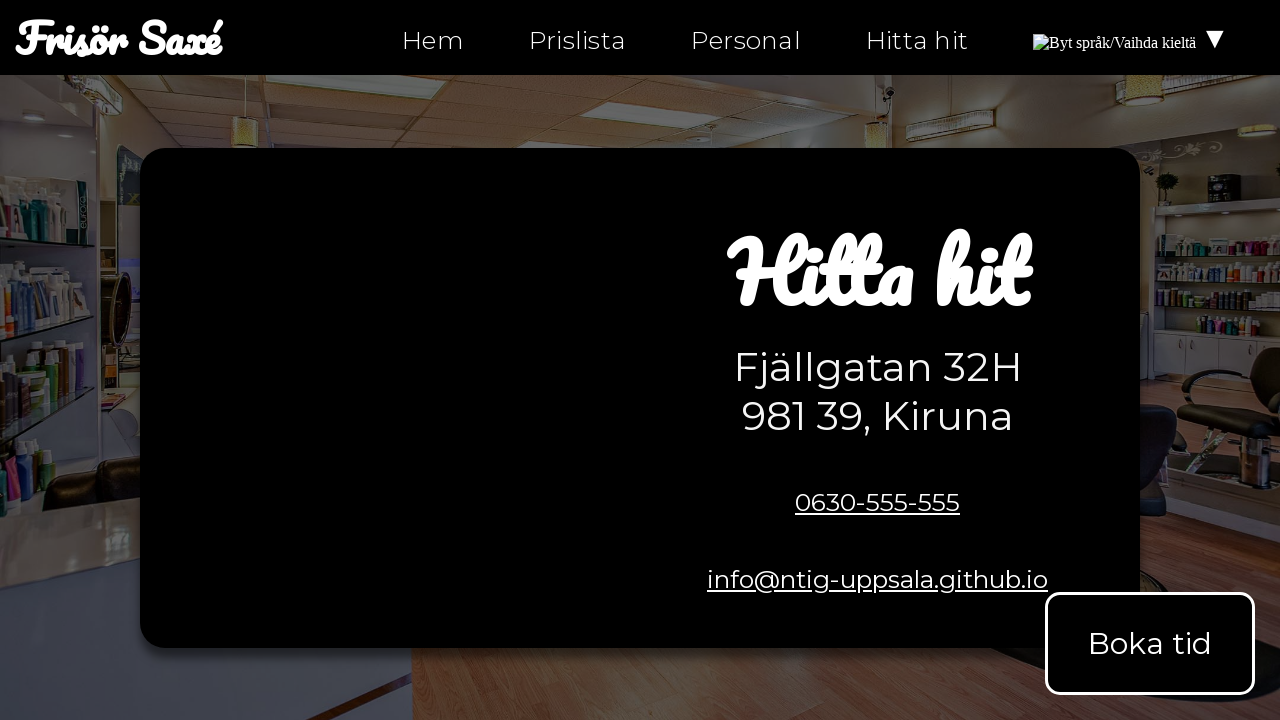

Retrieved href attribute from link: mailto:info@ntig-uppsala.github.io
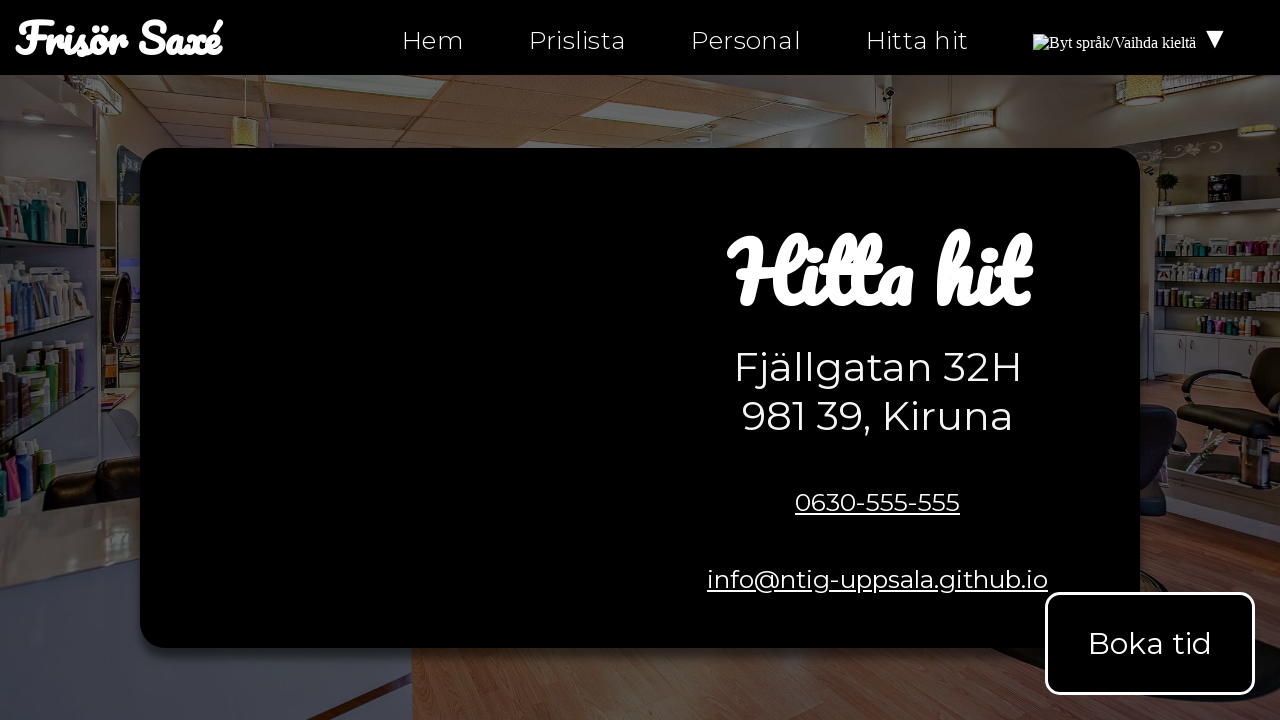

Validated link href is not a placeholder: mailto:info@ntig-uppsala.github.io
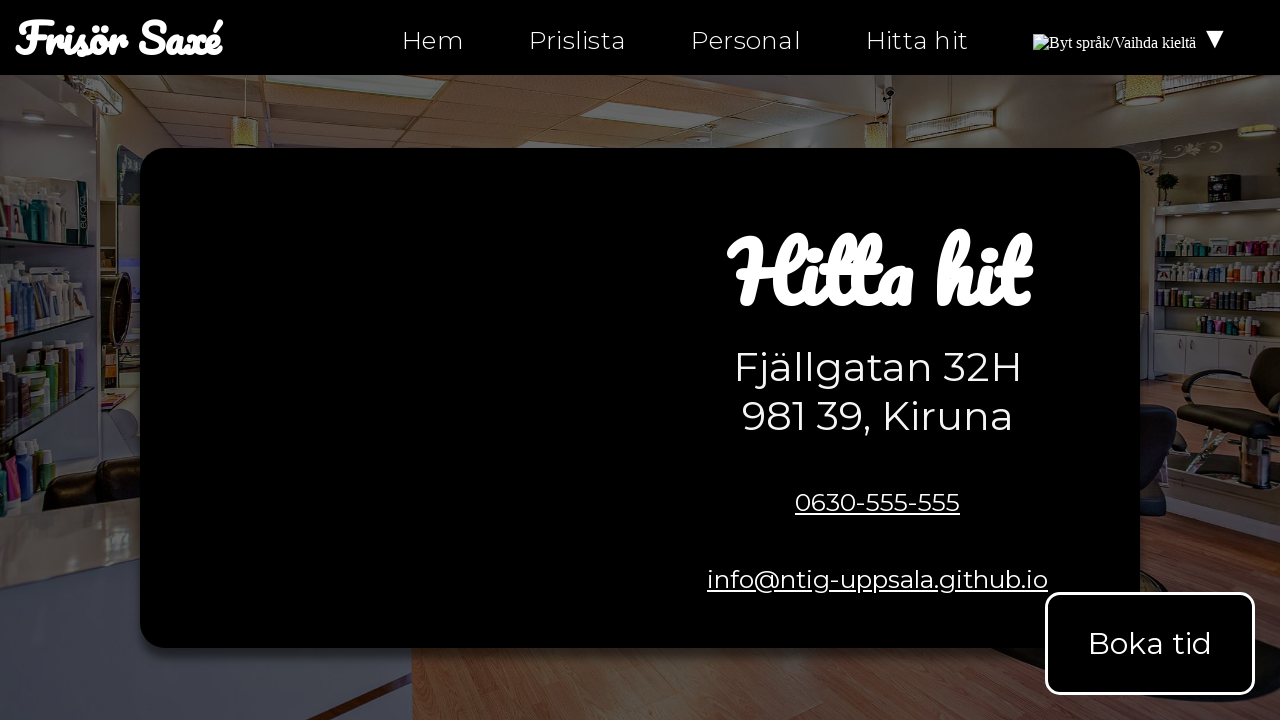

Retrieved href attribute from link: https://facebook.com/ntiuppsala
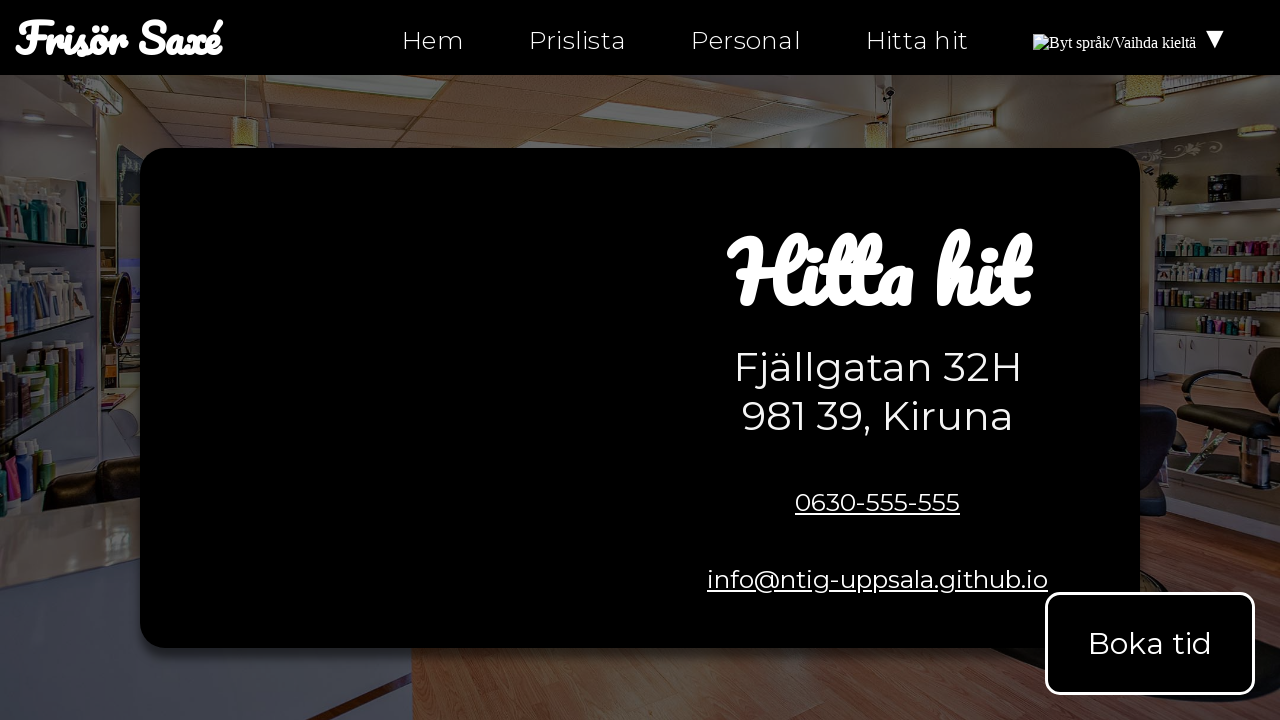

Validated link href is not a placeholder: https://facebook.com/ntiuppsala
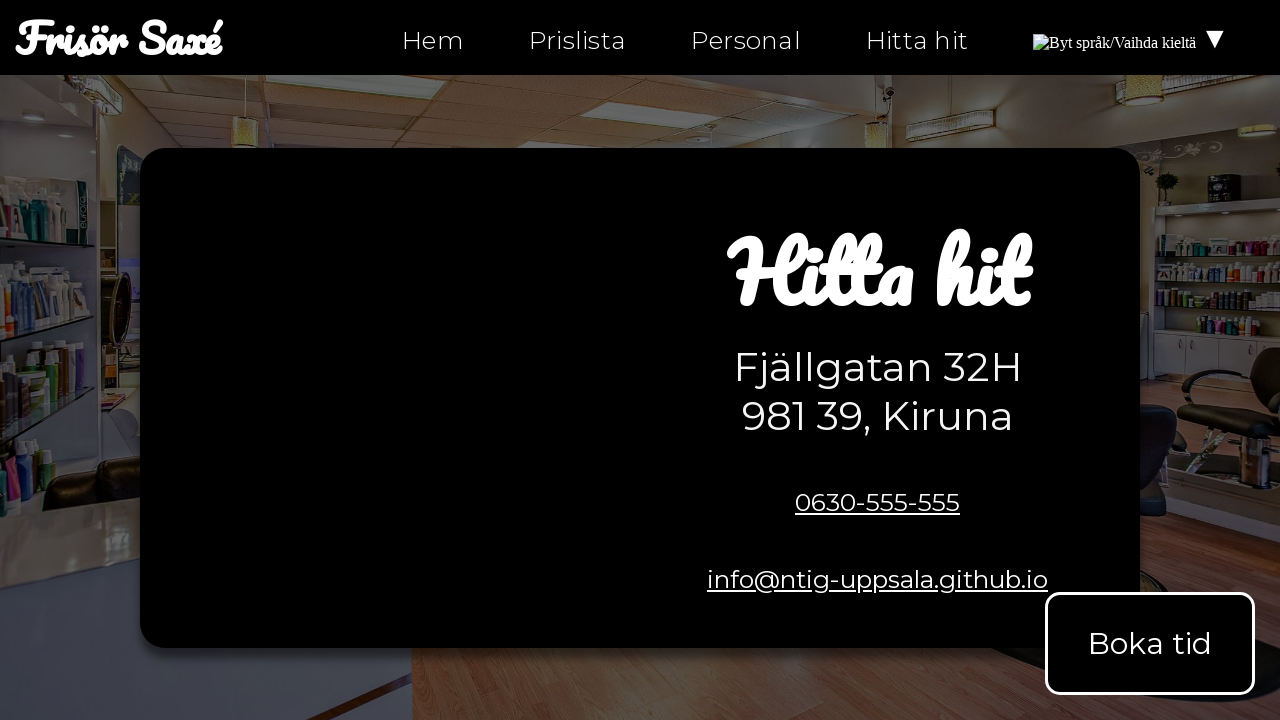

Retrieved href attribute from link: https://instagram.com/ntiuppsala
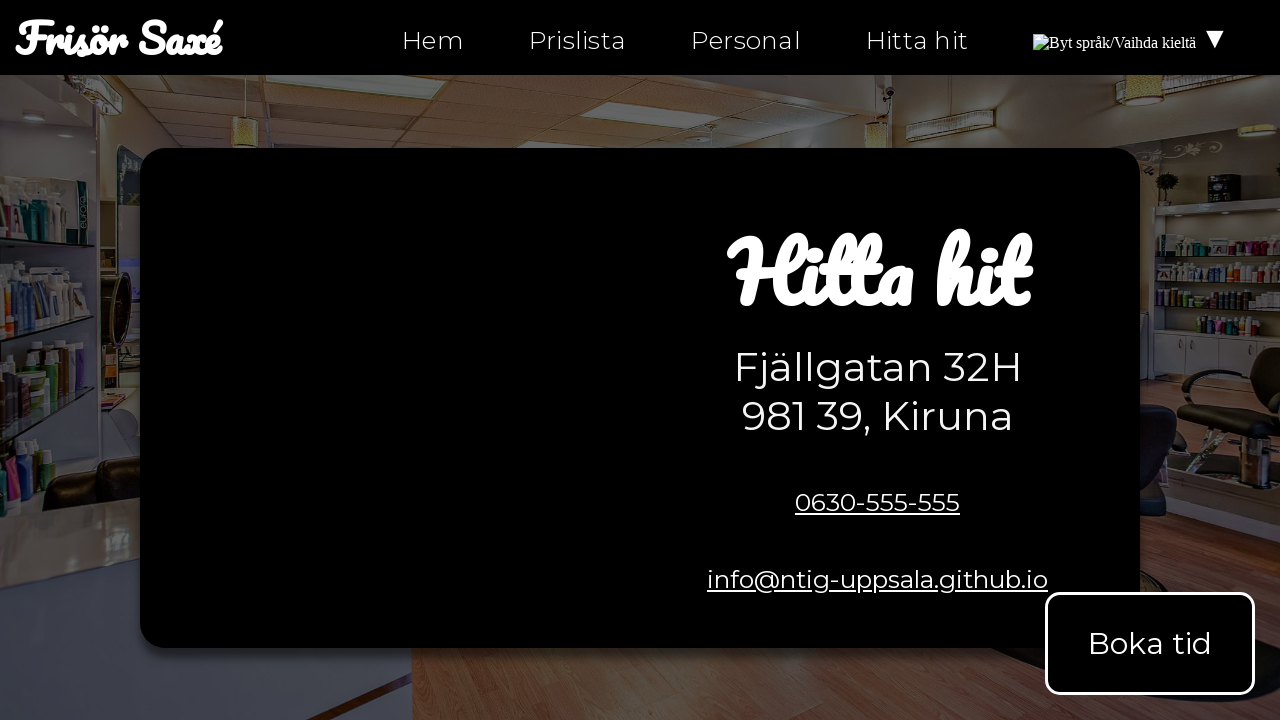

Validated link href is not a placeholder: https://instagram.com/ntiuppsala
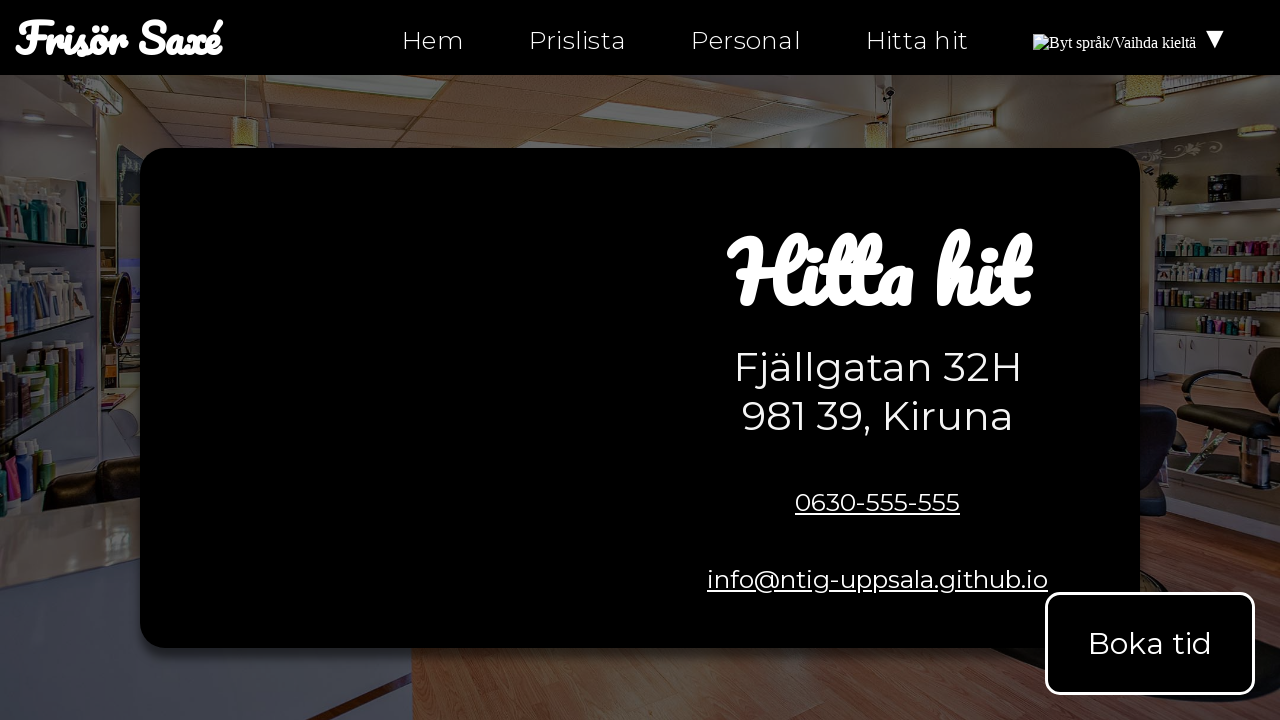

Retrieved href attribute from link: https://twitter.com/ntiuppsala
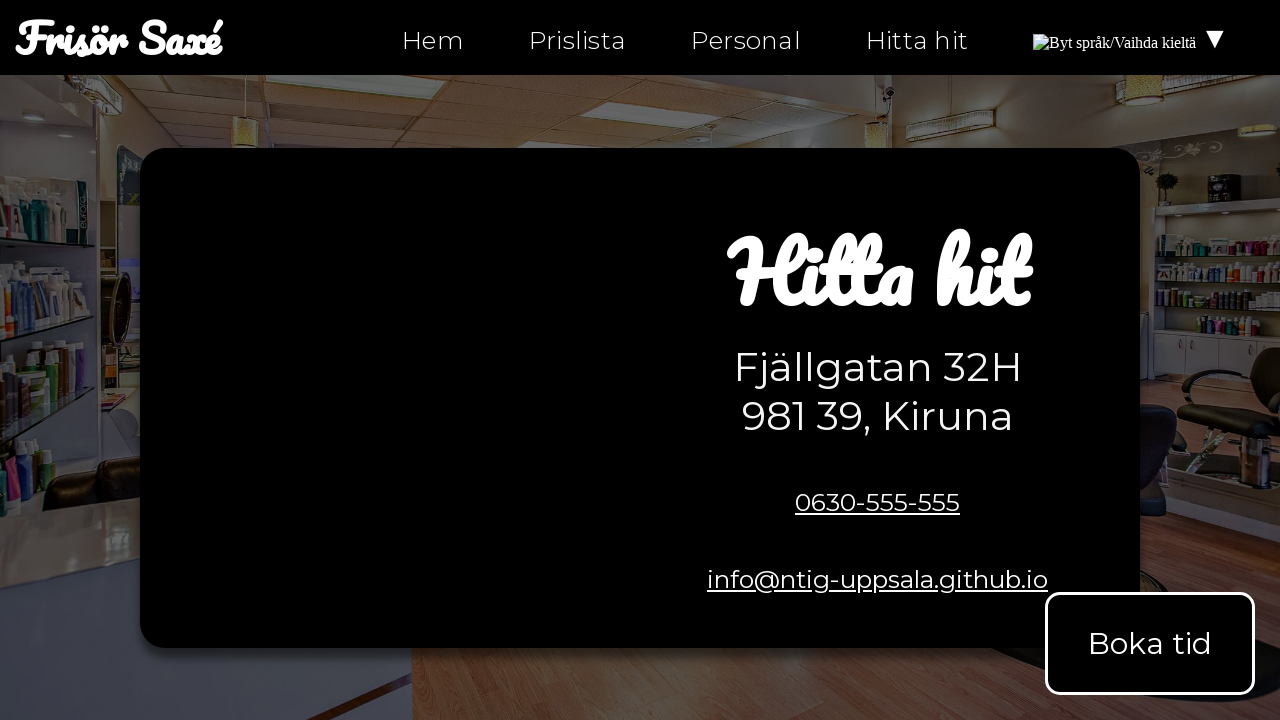

Validated link href is not a placeholder: https://twitter.com/ntiuppsala
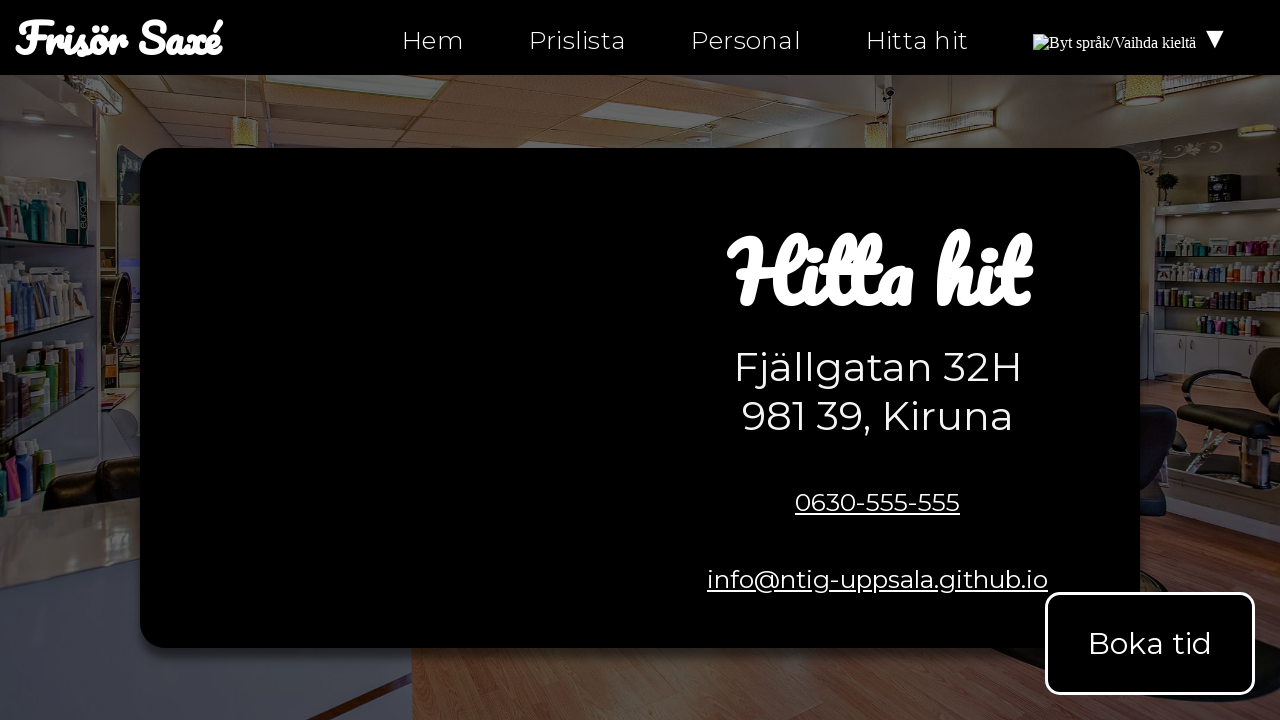

Retrieved href attribute from link: tel:0630-555-555
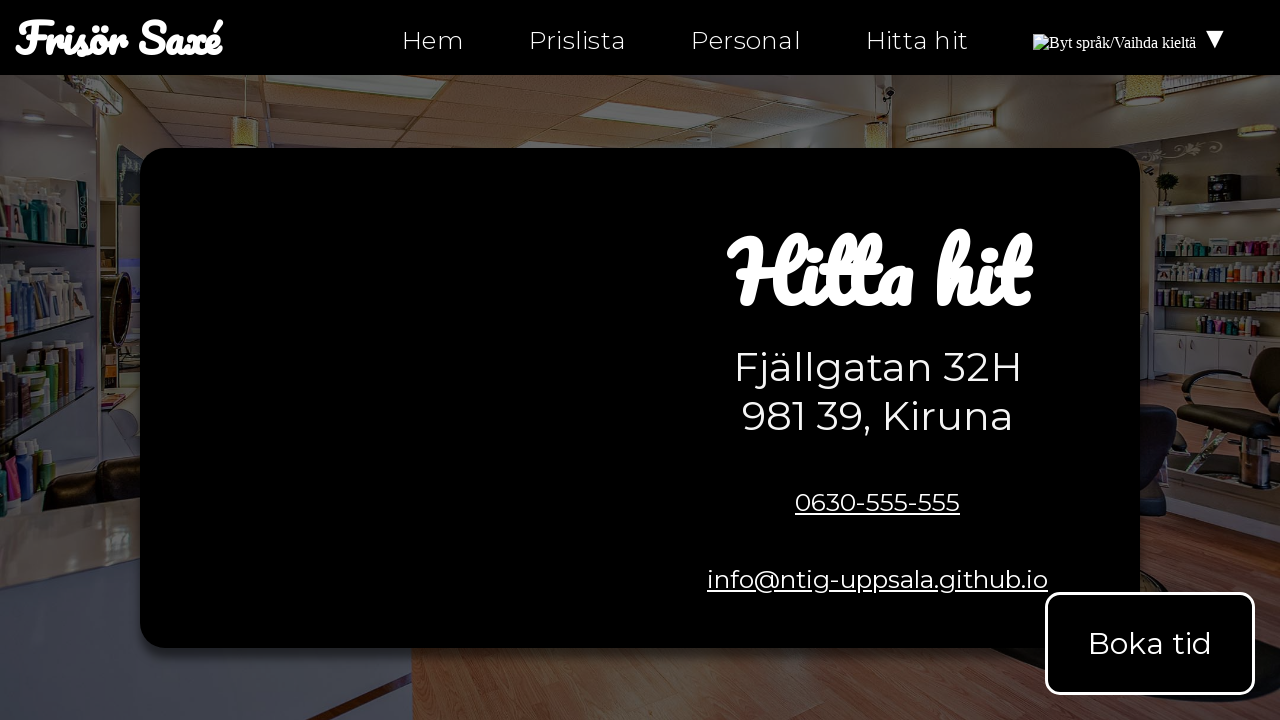

Validated link href is not a placeholder: tel:0630-555-555
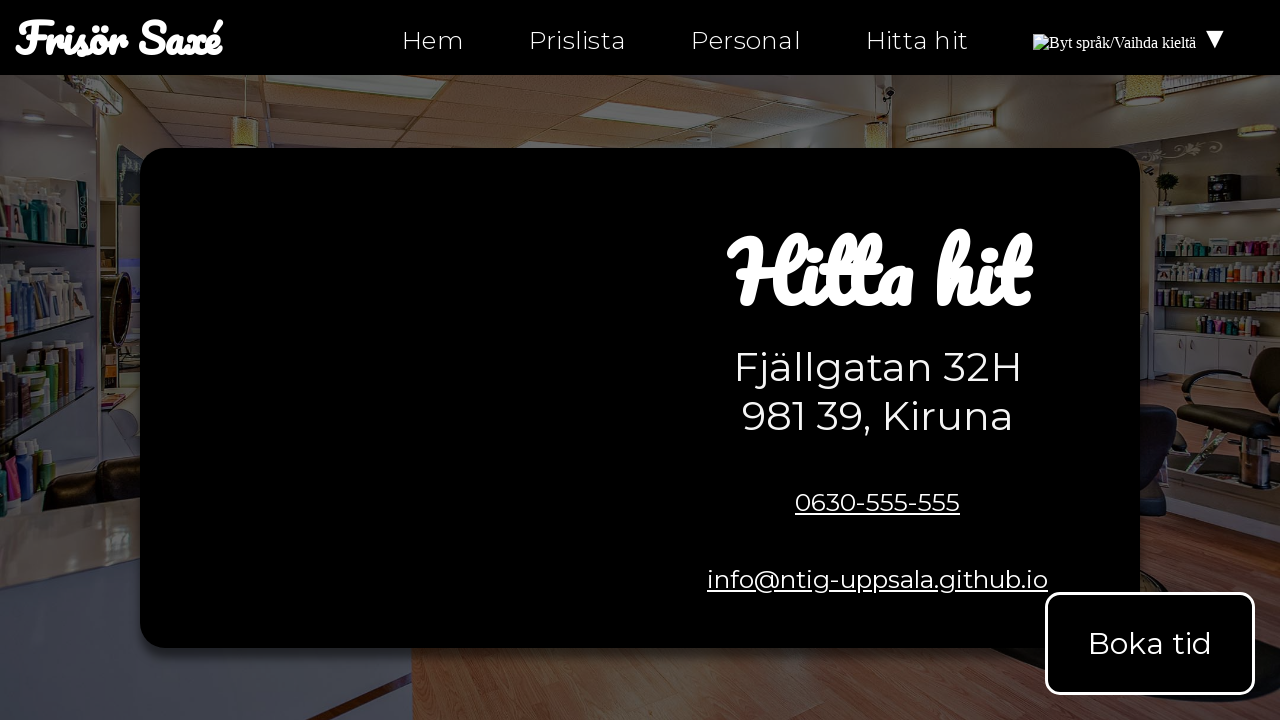

Retrieved href attribute from link: mailto:info@ntig-uppsala.github.io
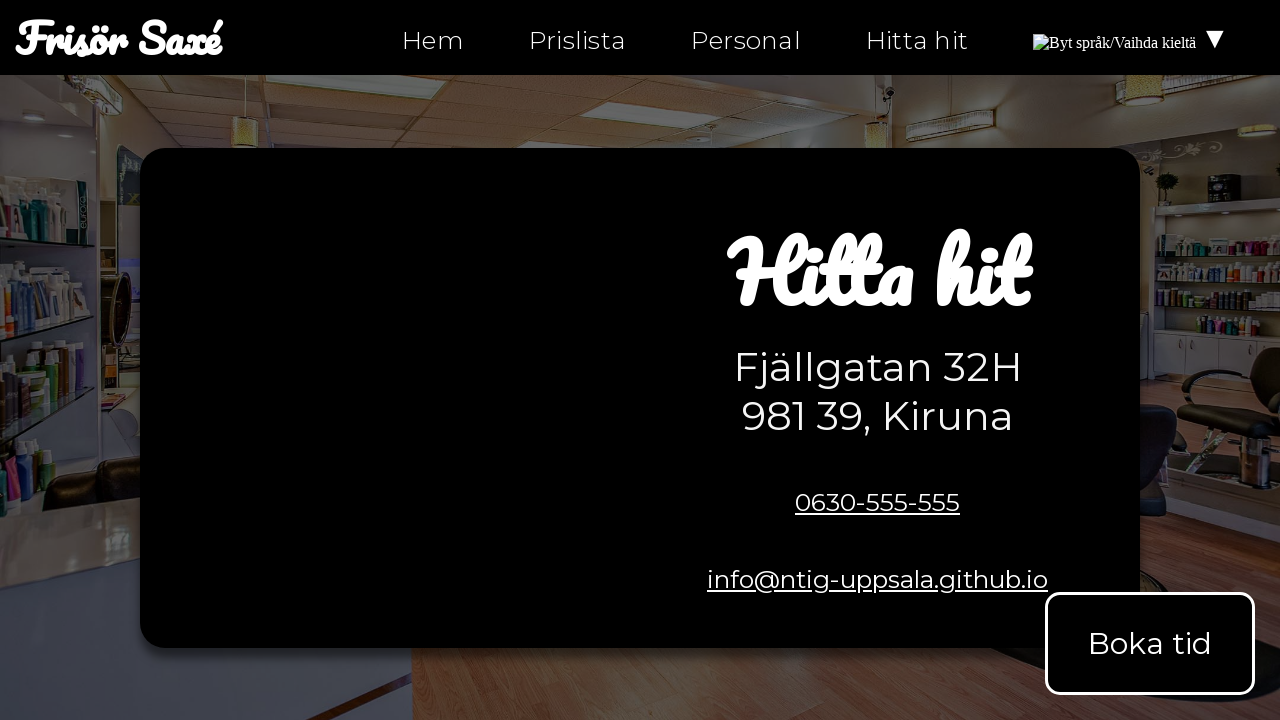

Validated link href is not a placeholder: mailto:info@ntig-uppsala.github.io
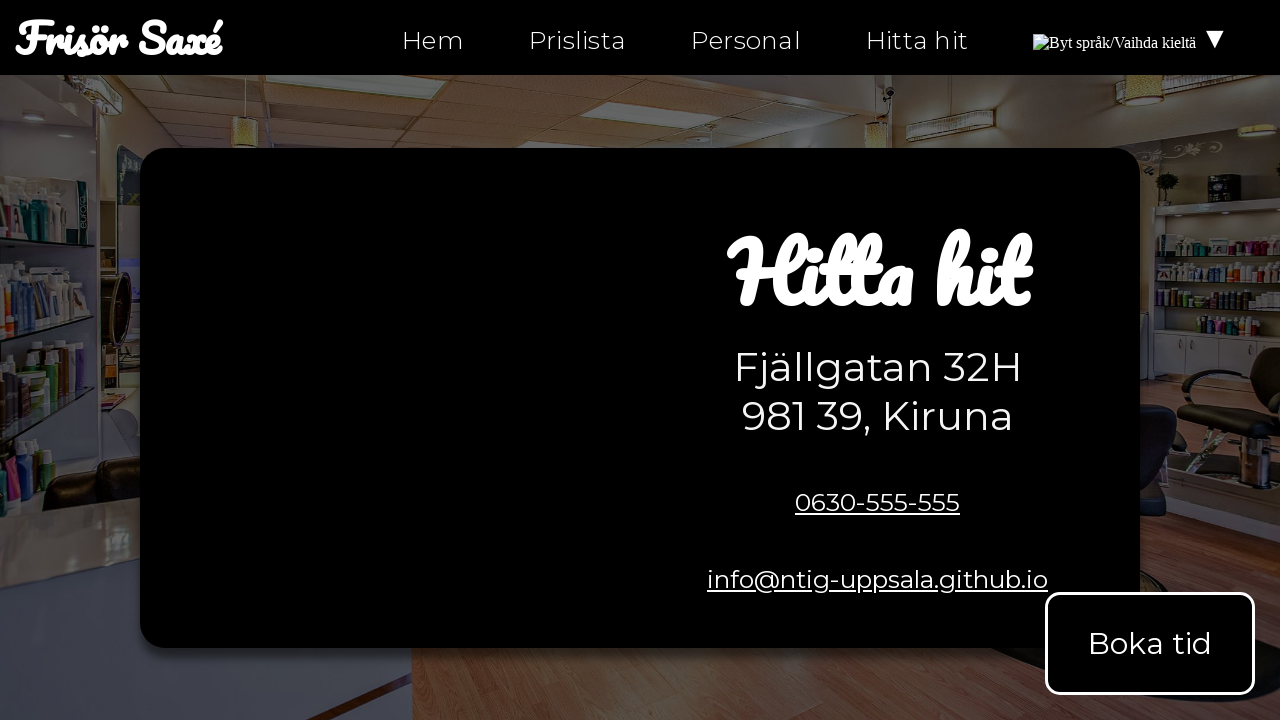

Retrieved href attribute from link: hitta-hit.html
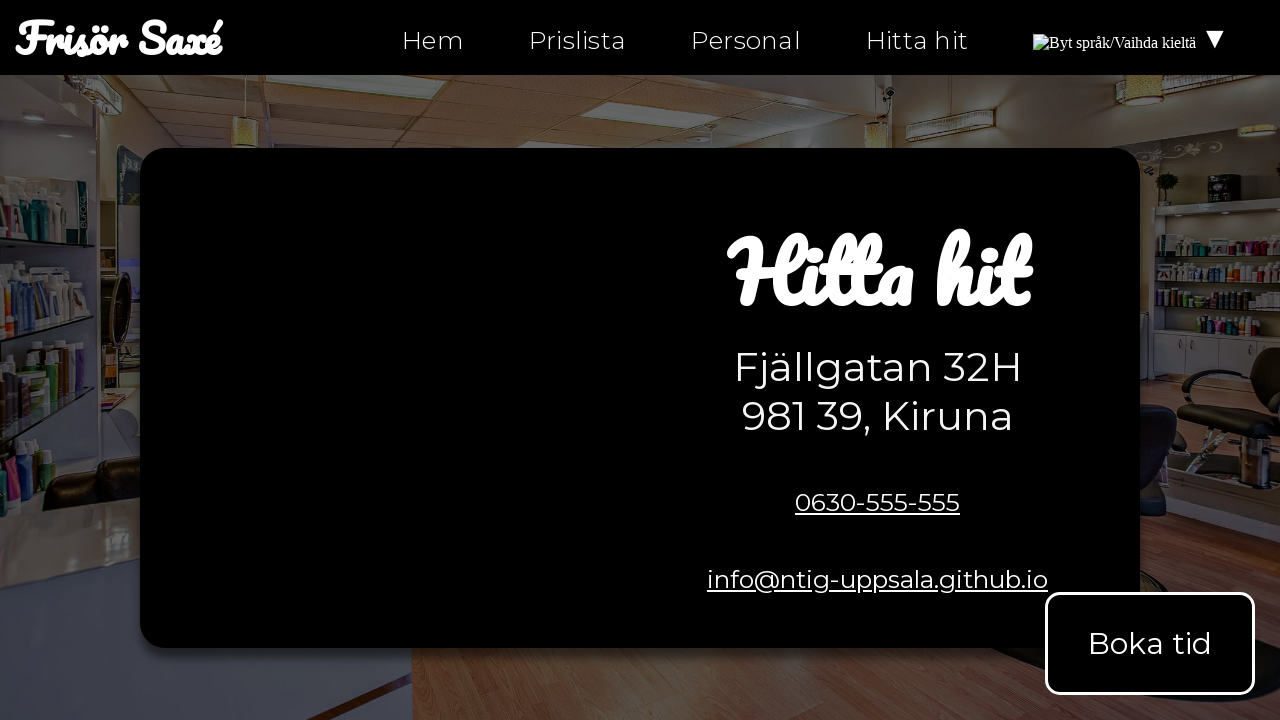

Validated link href is not a placeholder: hitta-hit.html
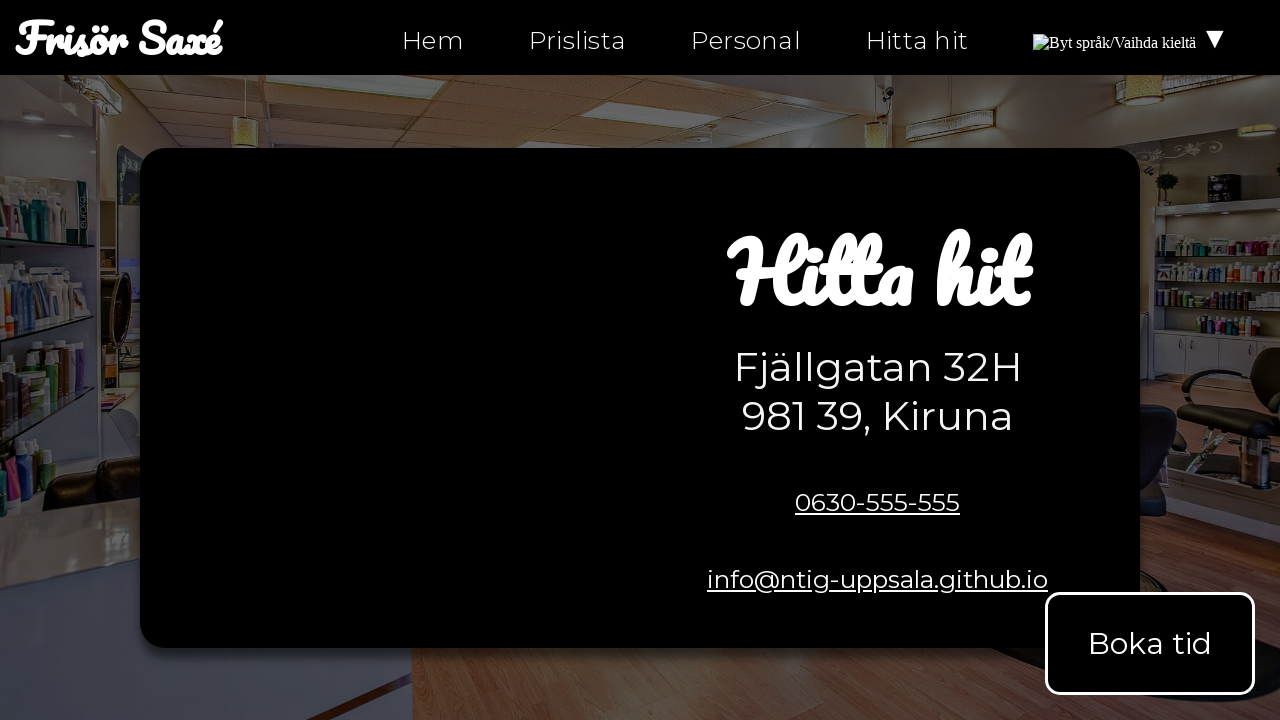

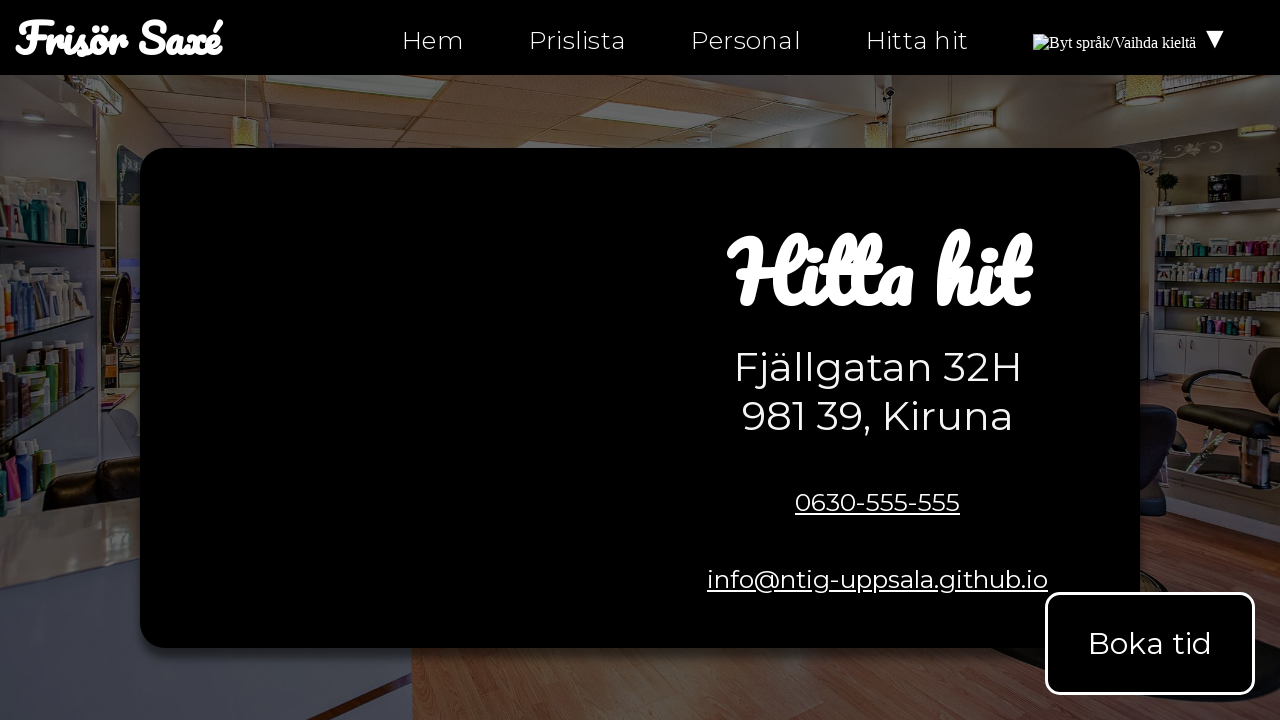